Tests a slide-to-unlock widget by clicking and holding a slider element, then dragging it across the screen to complete the unlock action.

Starting URL: https://www.helloweba.net/demo/2017/unlock/

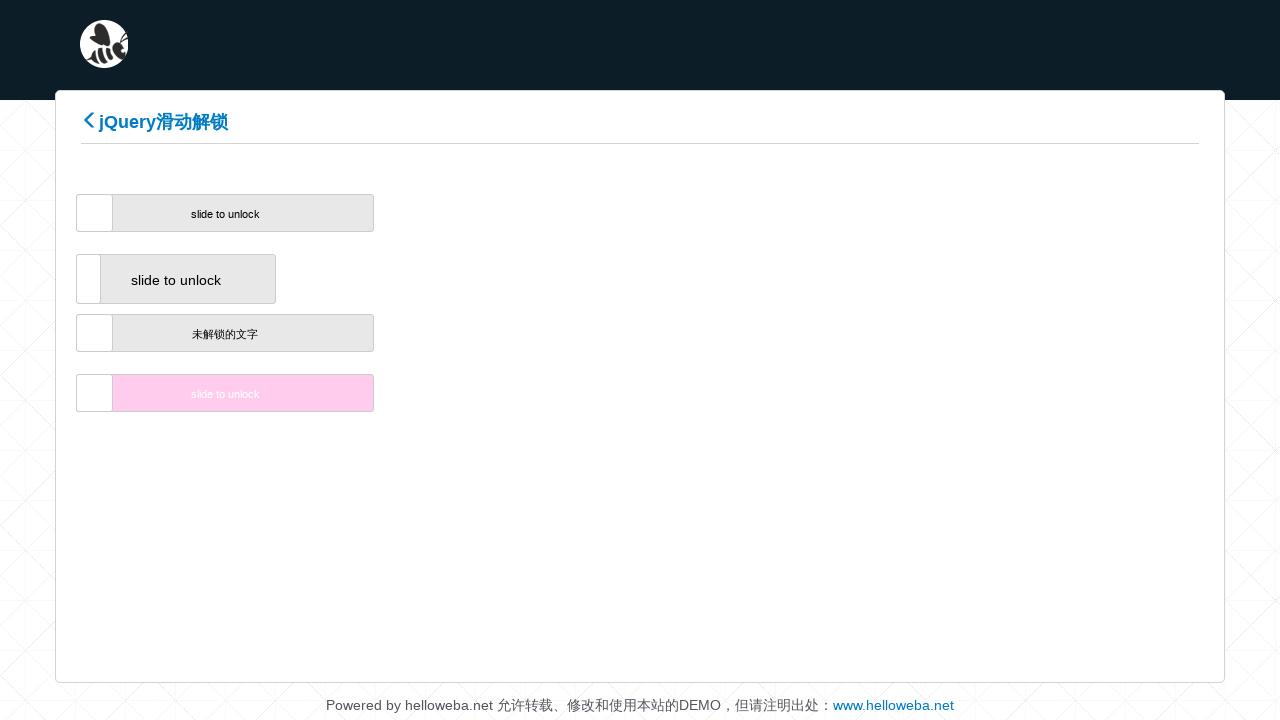

Waited for slide-to-unlock handle to be visible
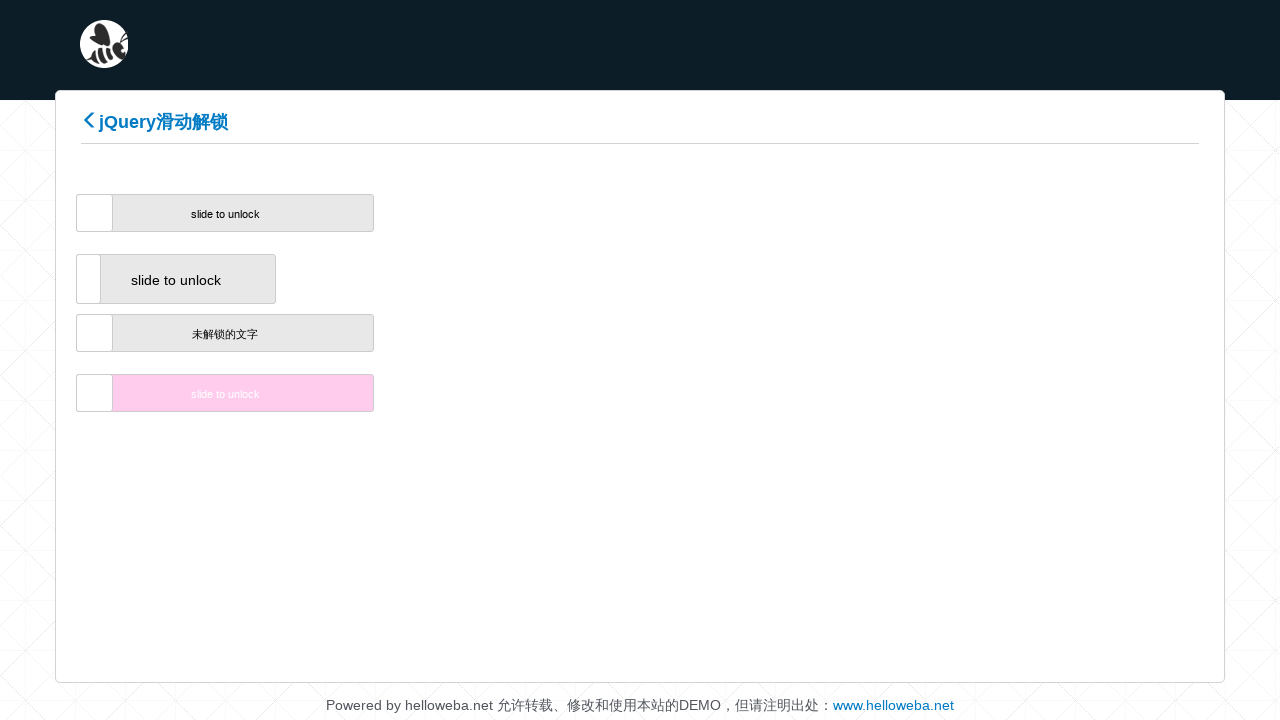

Located the slider element
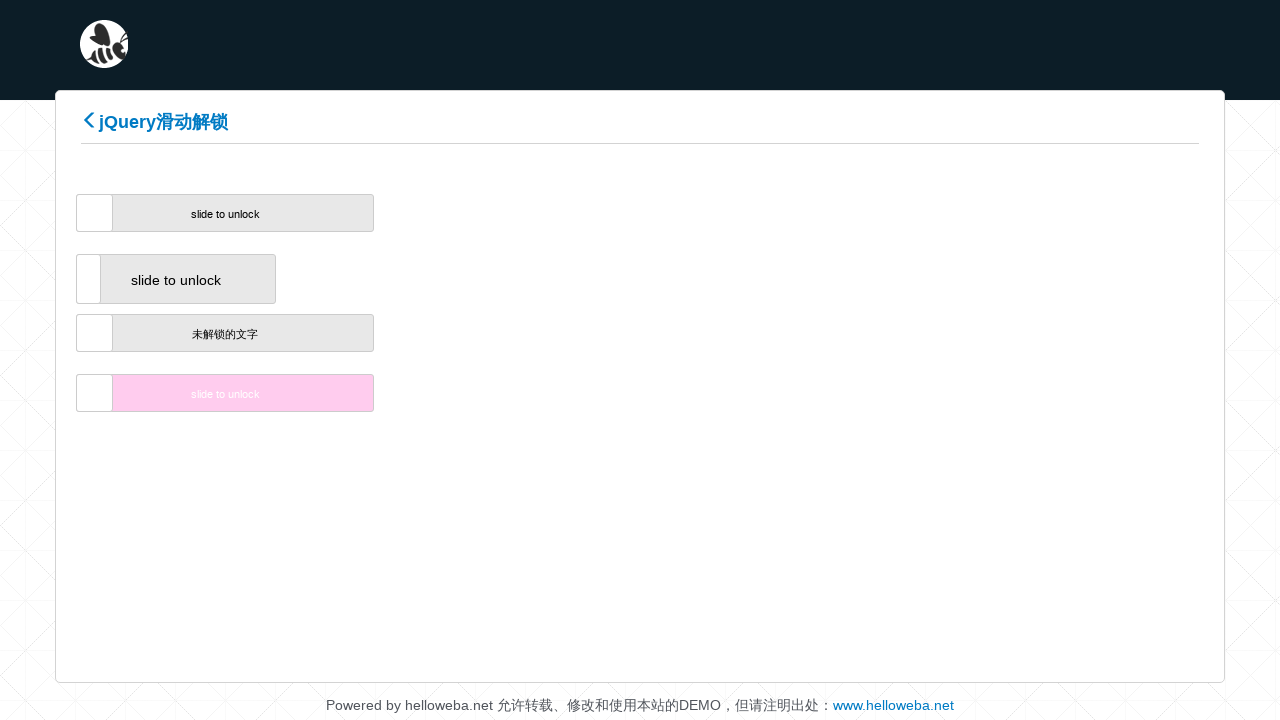

Retrieved bounding box of the slider
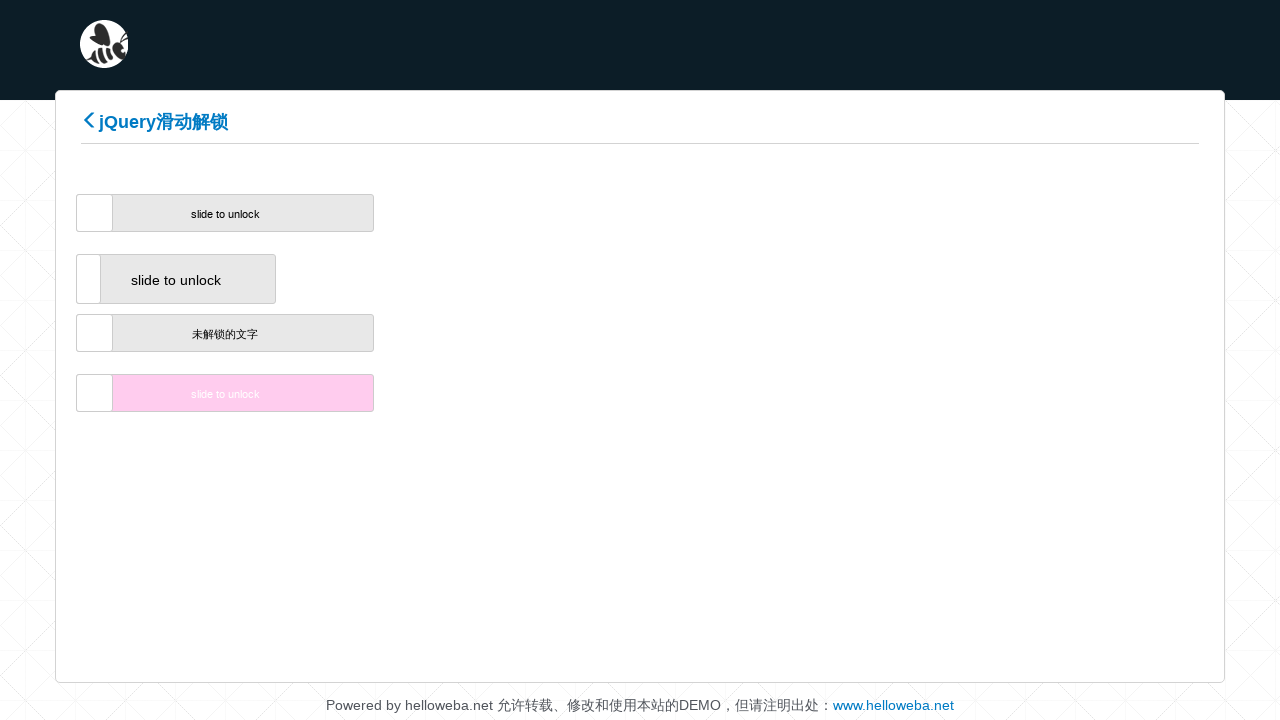

Calculated slider center coordinates
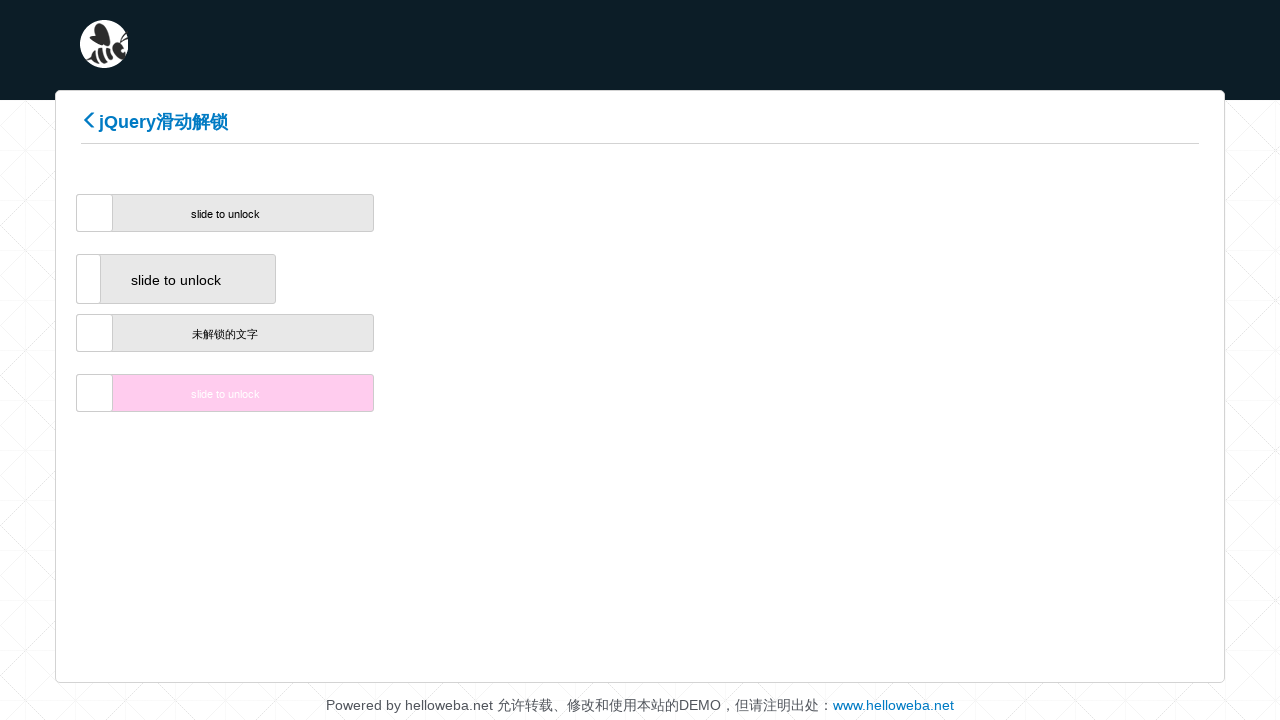

Moved mouse to slider center at (94, 213)
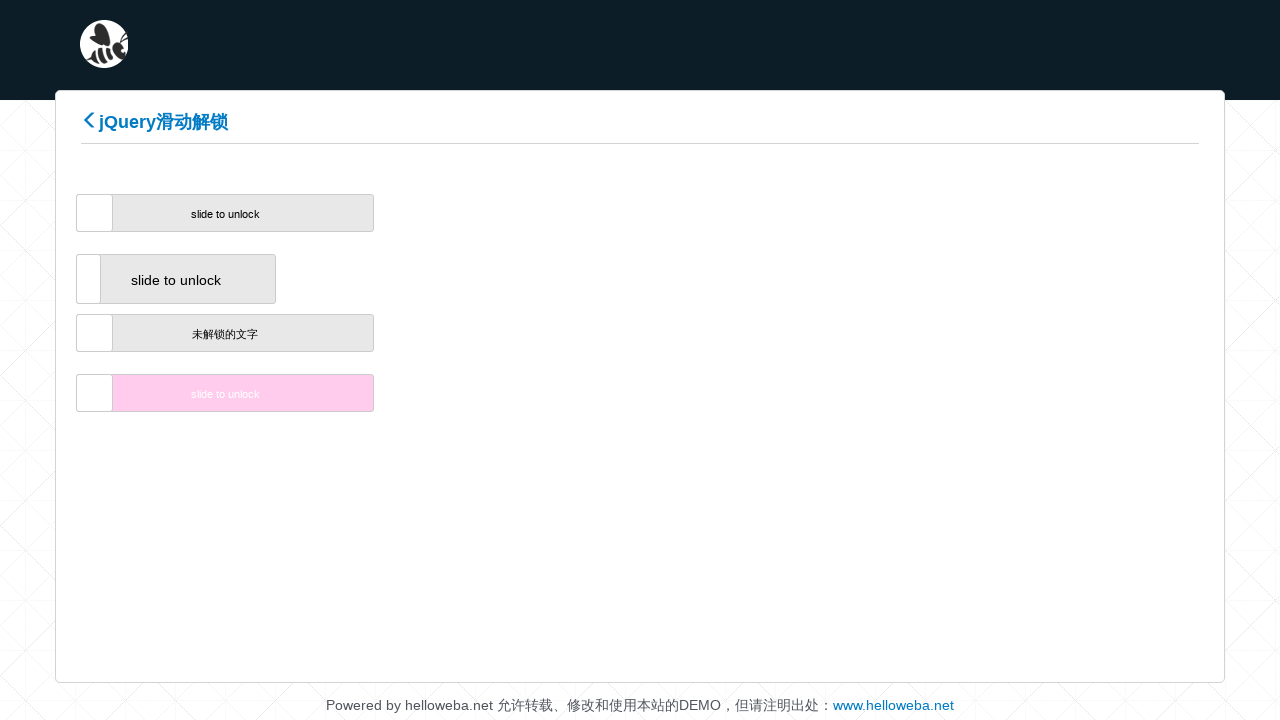

Pressed mouse button down to initiate drag at (94, 213)
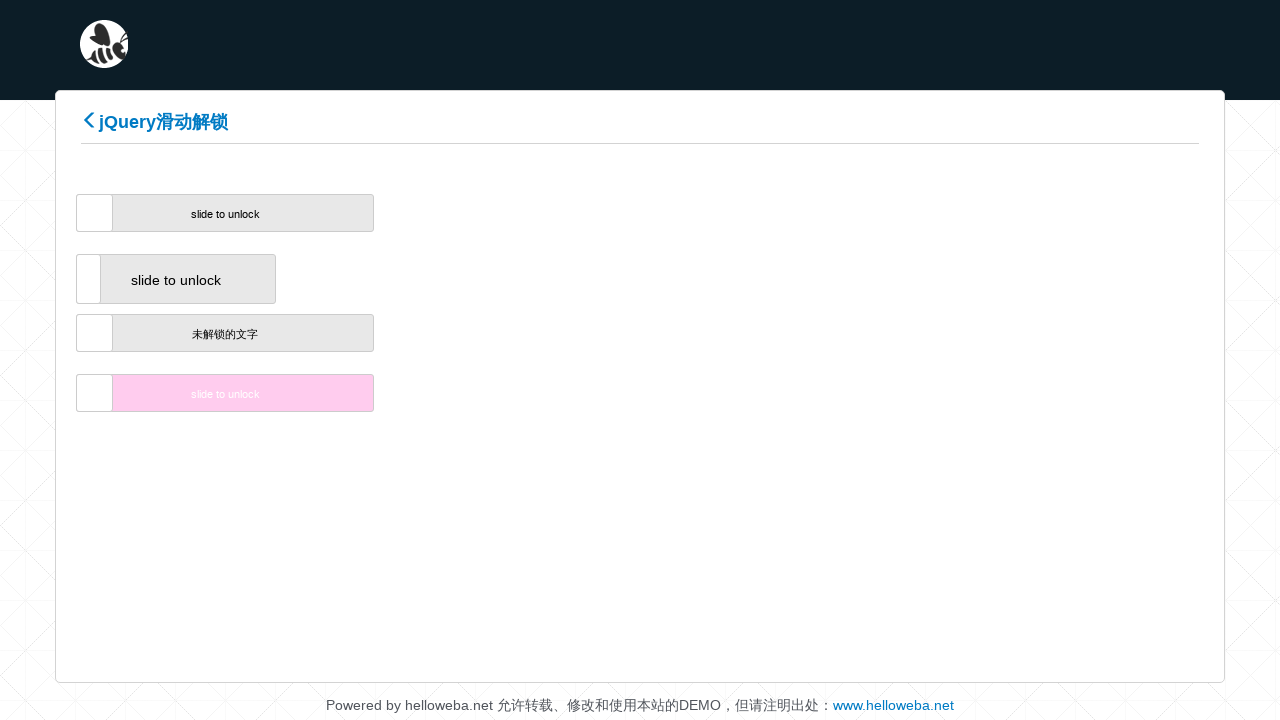

Dragged slider 10 pixels to the right at (94, 213)
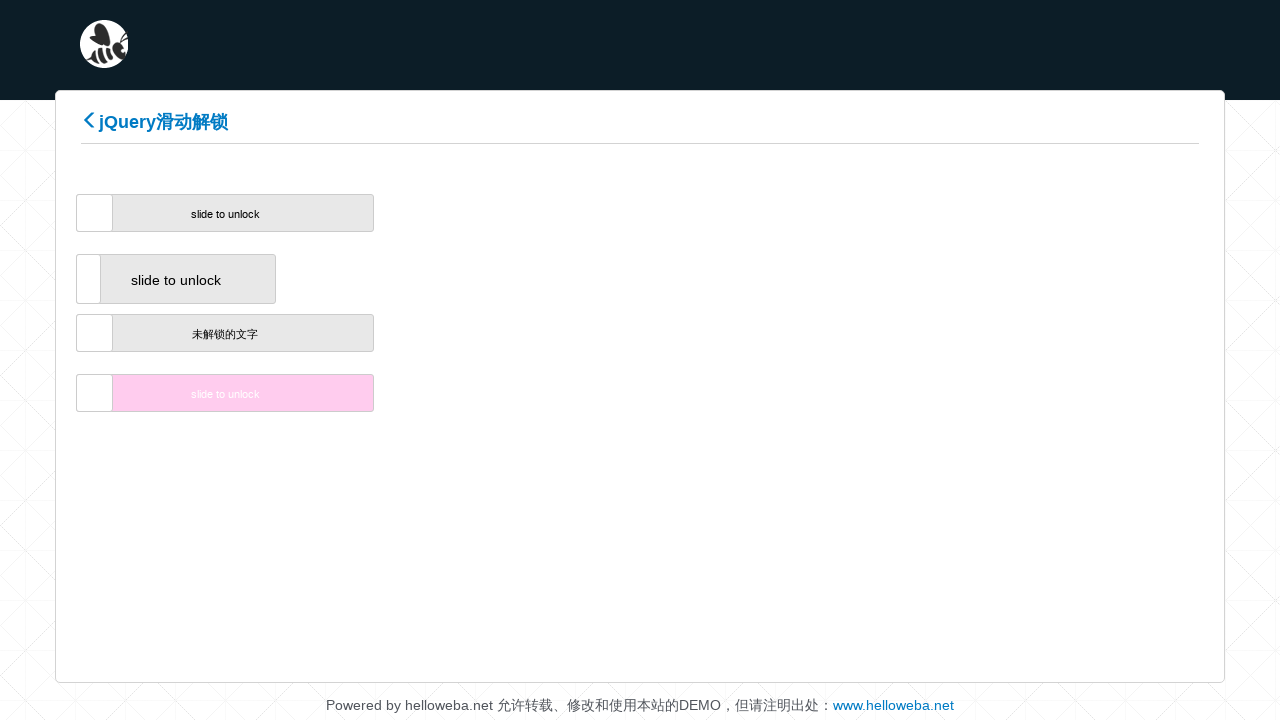

Waited 10ms during drag animation
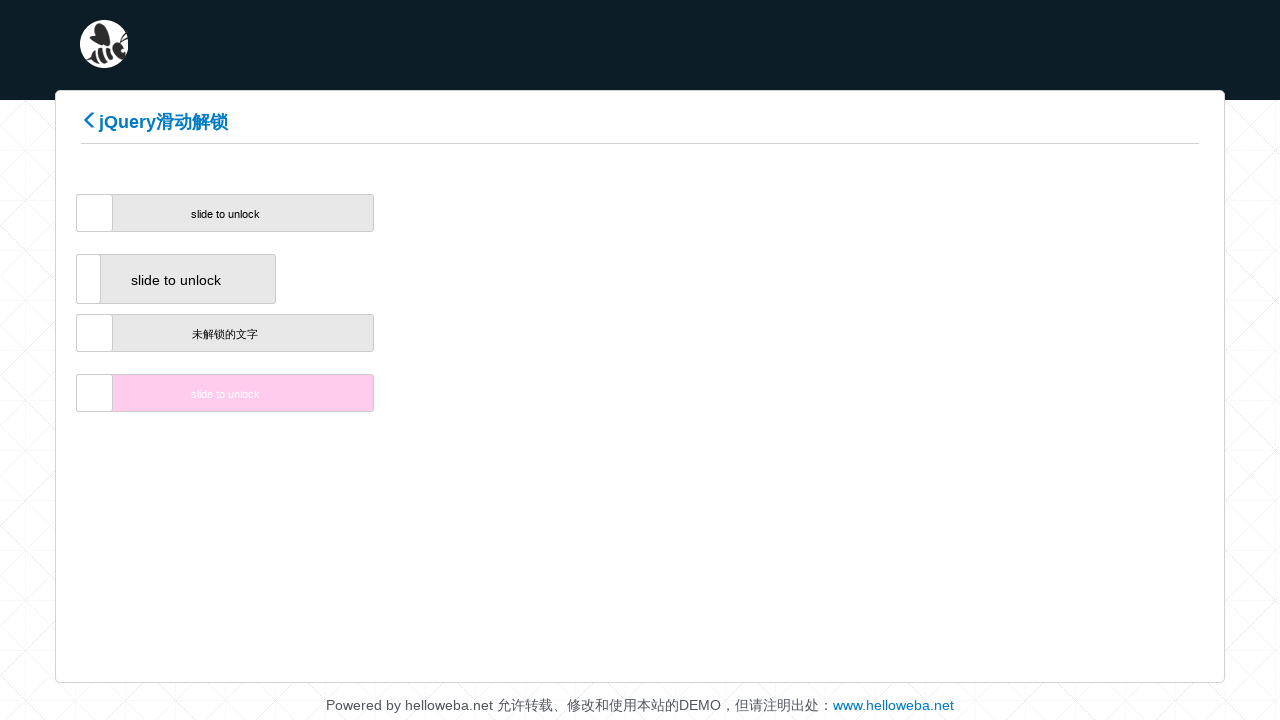

Dragged slider 20 pixels to the right at (104, 213)
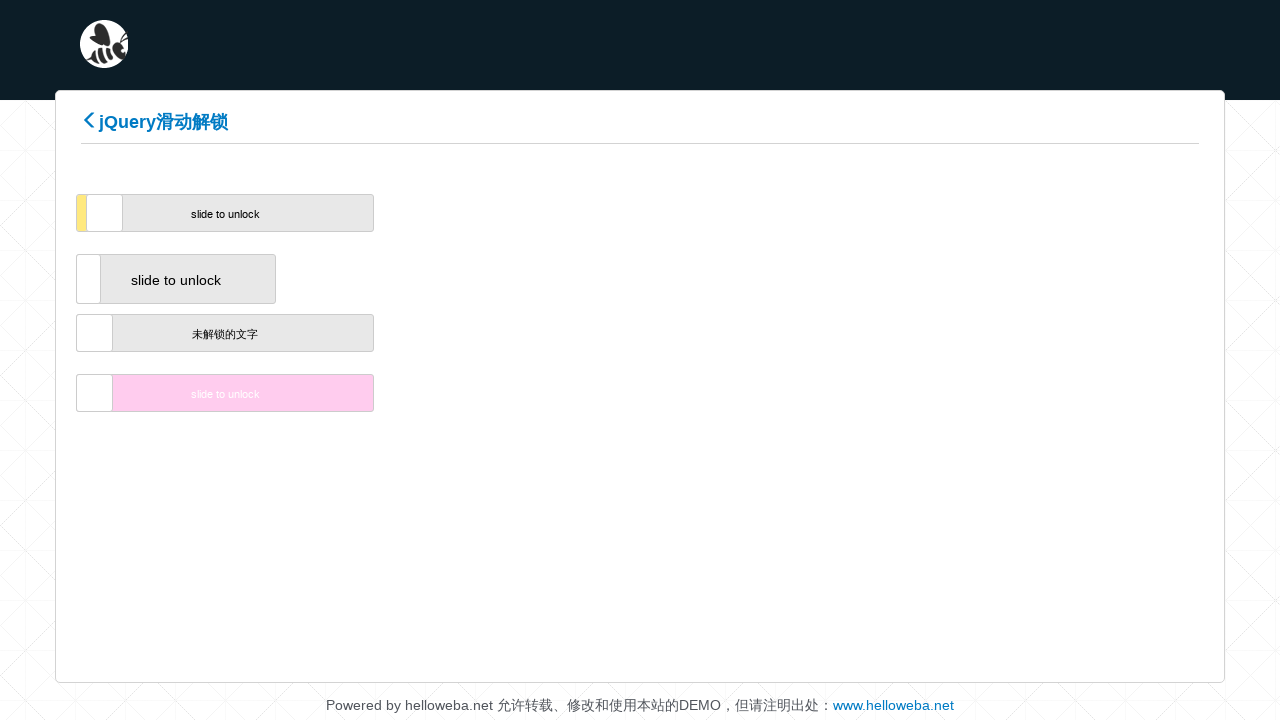

Waited 10ms during drag animation
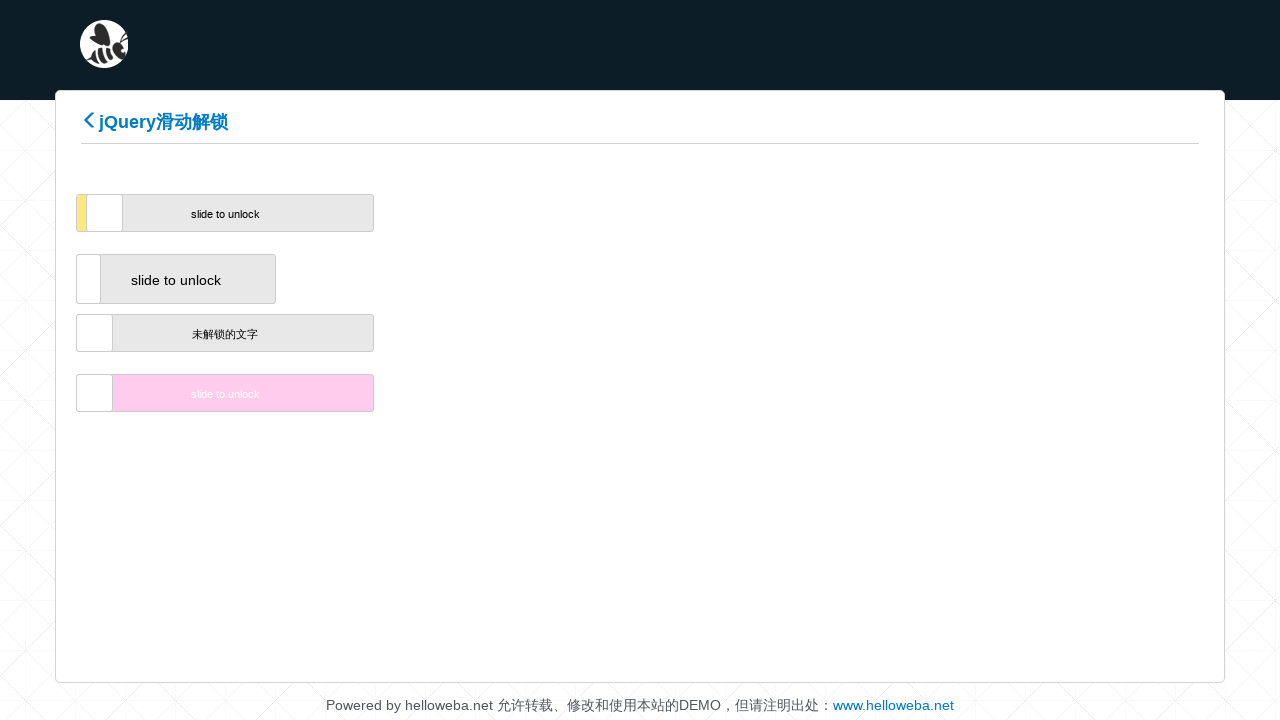

Dragged slider 30 pixels to the right at (114, 213)
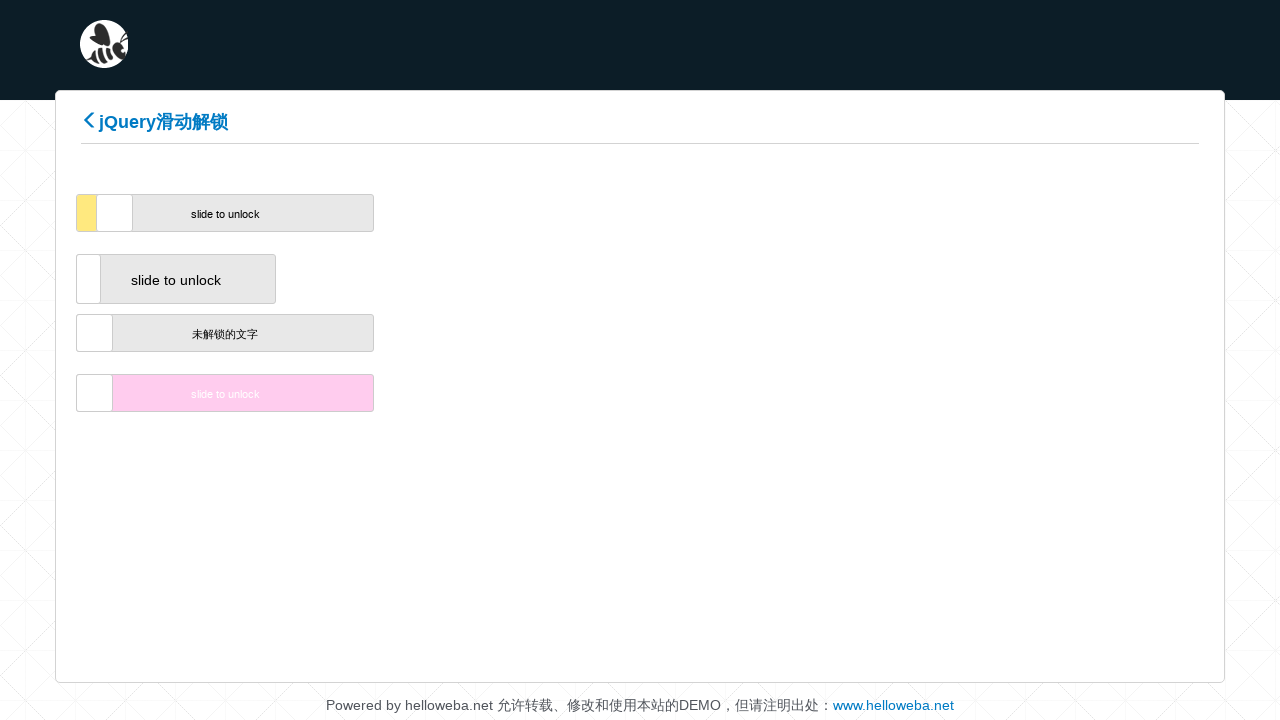

Waited 10ms during drag animation
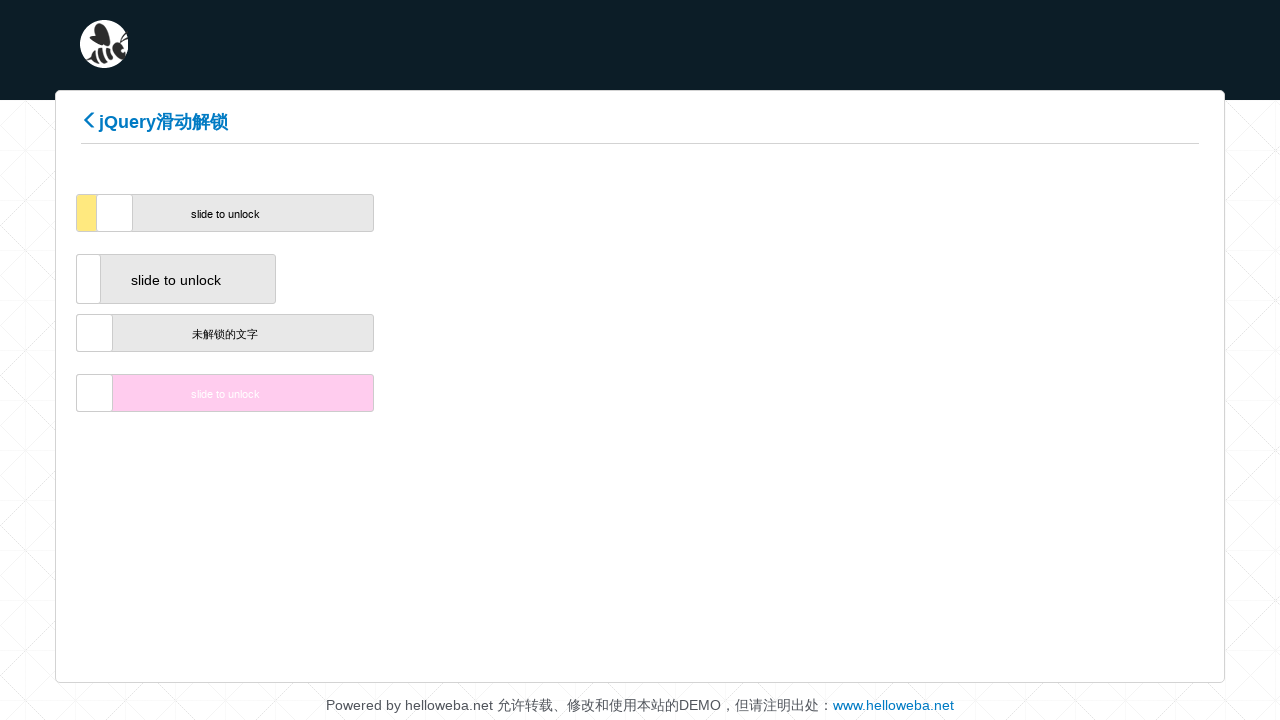

Dragged slider 40 pixels to the right at (124, 213)
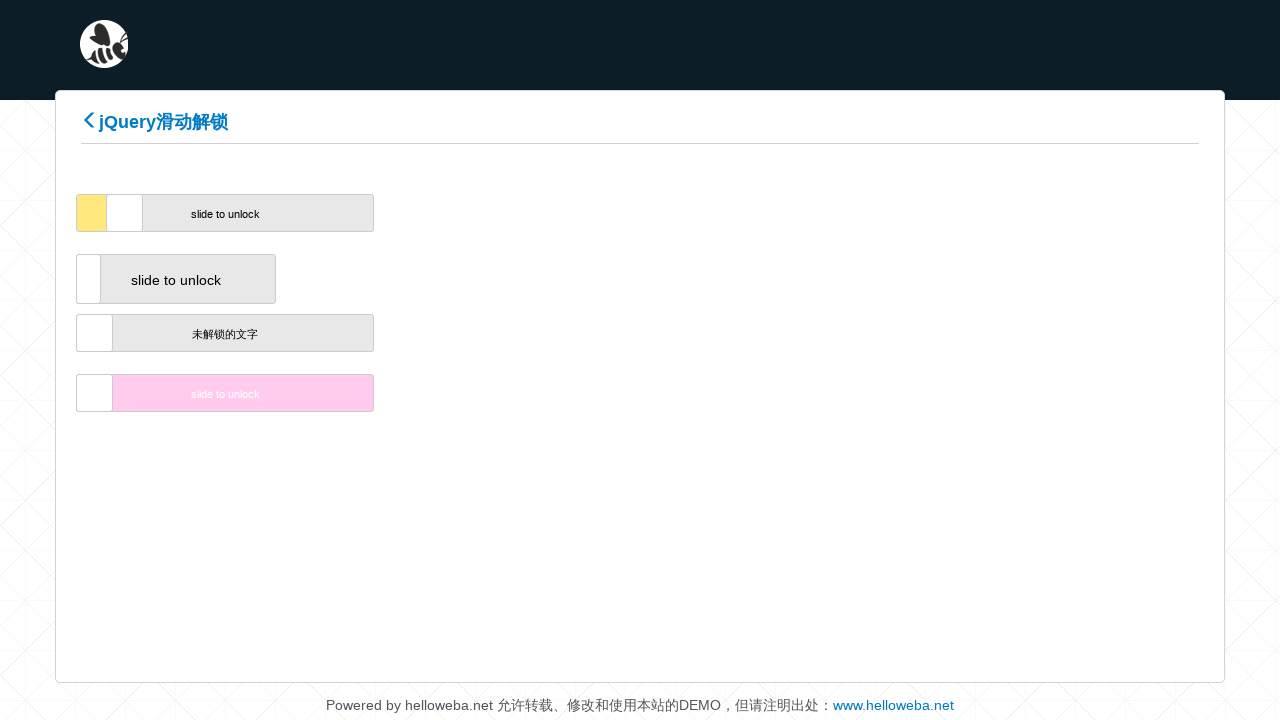

Waited 10ms during drag animation
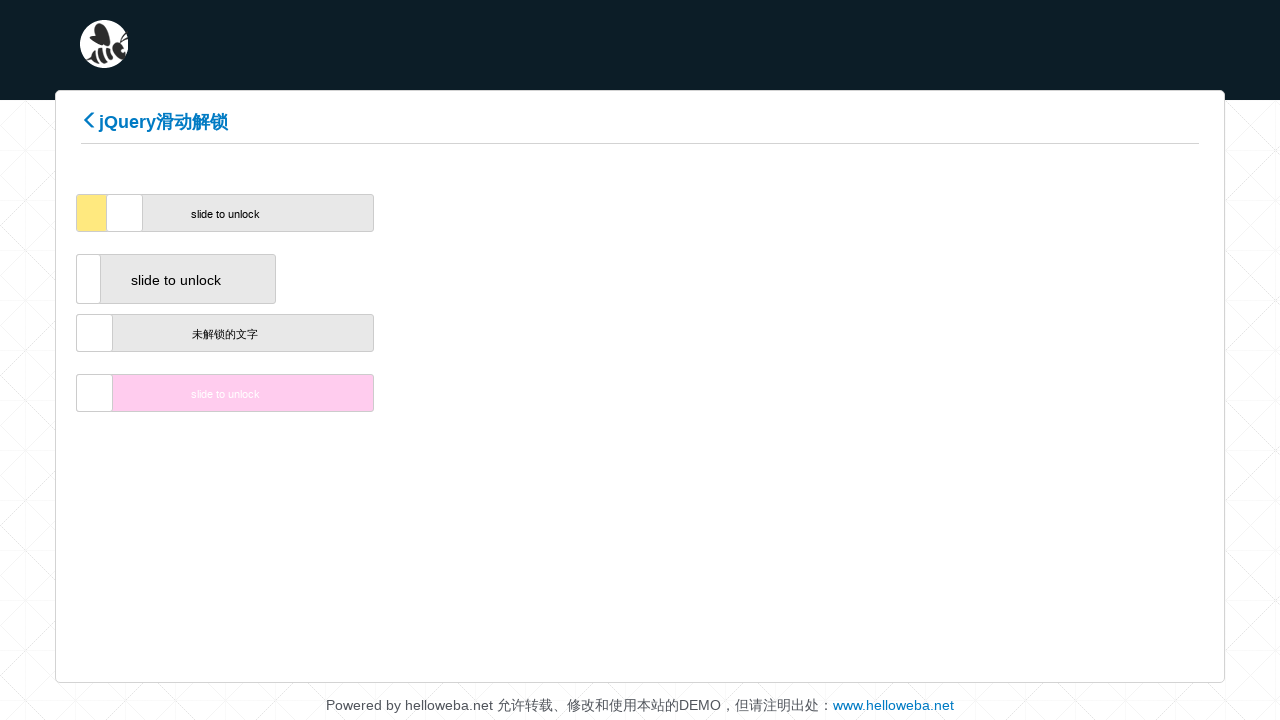

Dragged slider 50 pixels to the right at (134, 213)
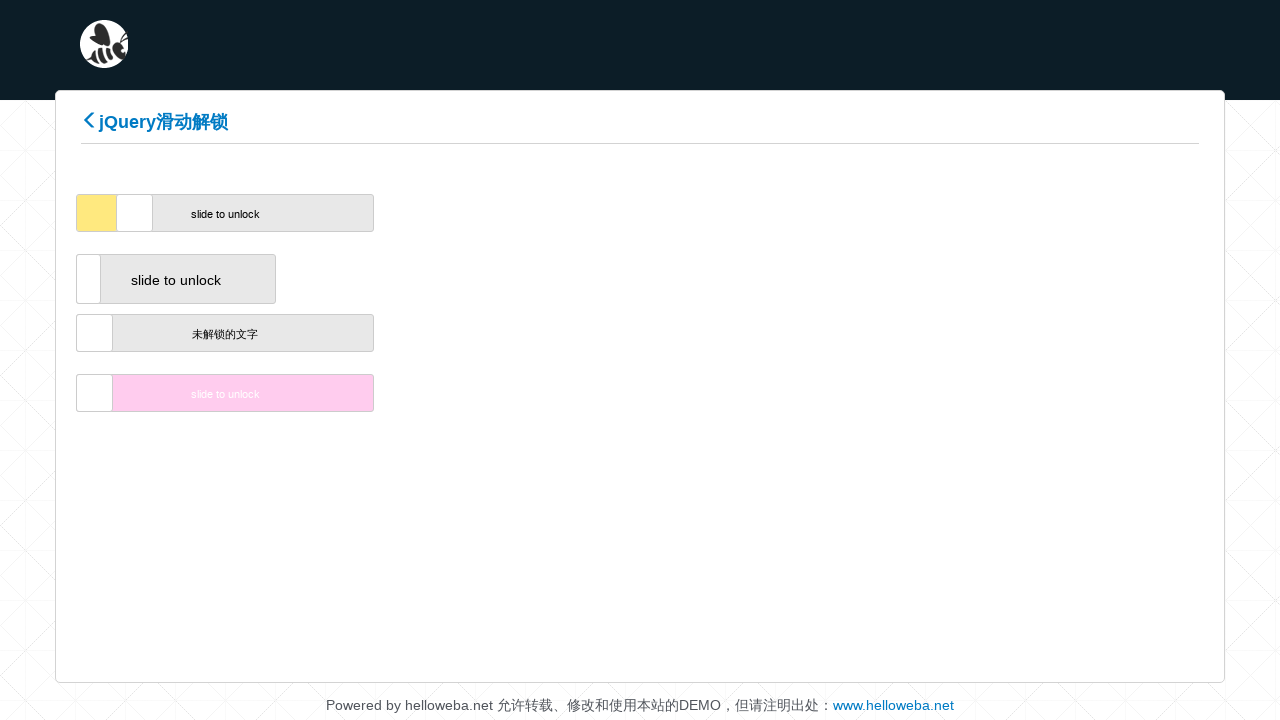

Waited 10ms during drag animation
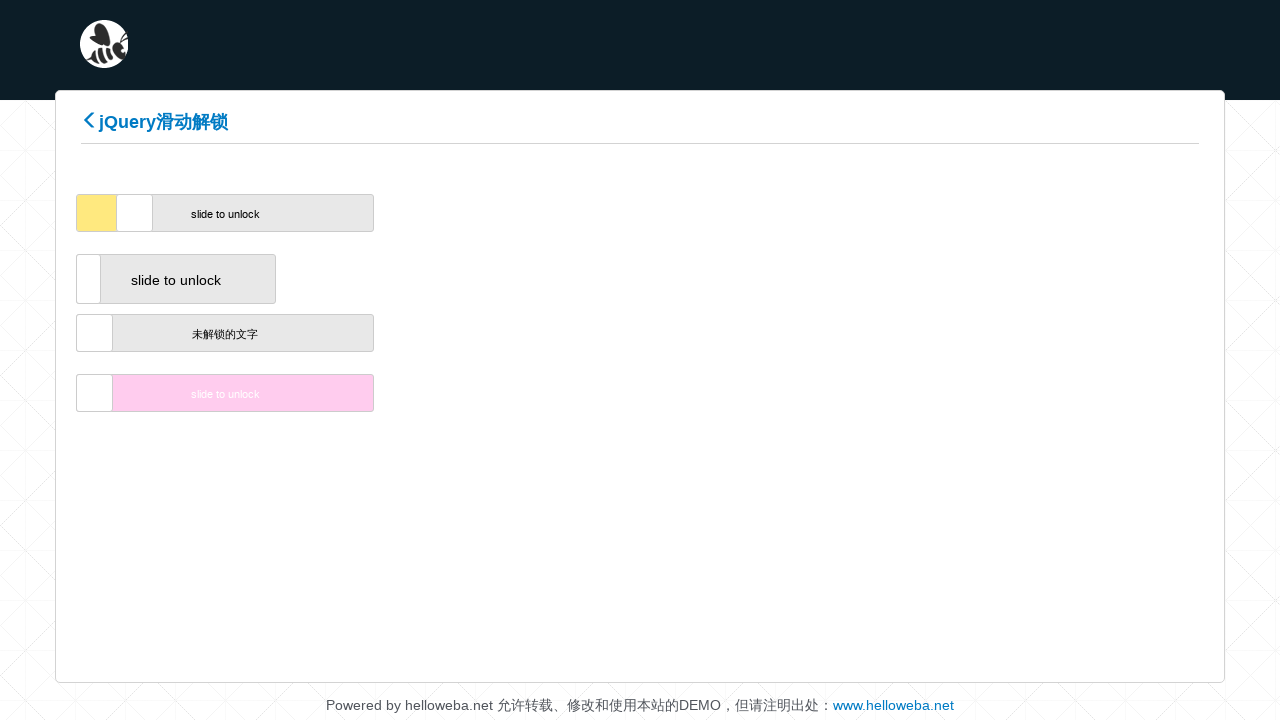

Dragged slider 60 pixels to the right at (144, 213)
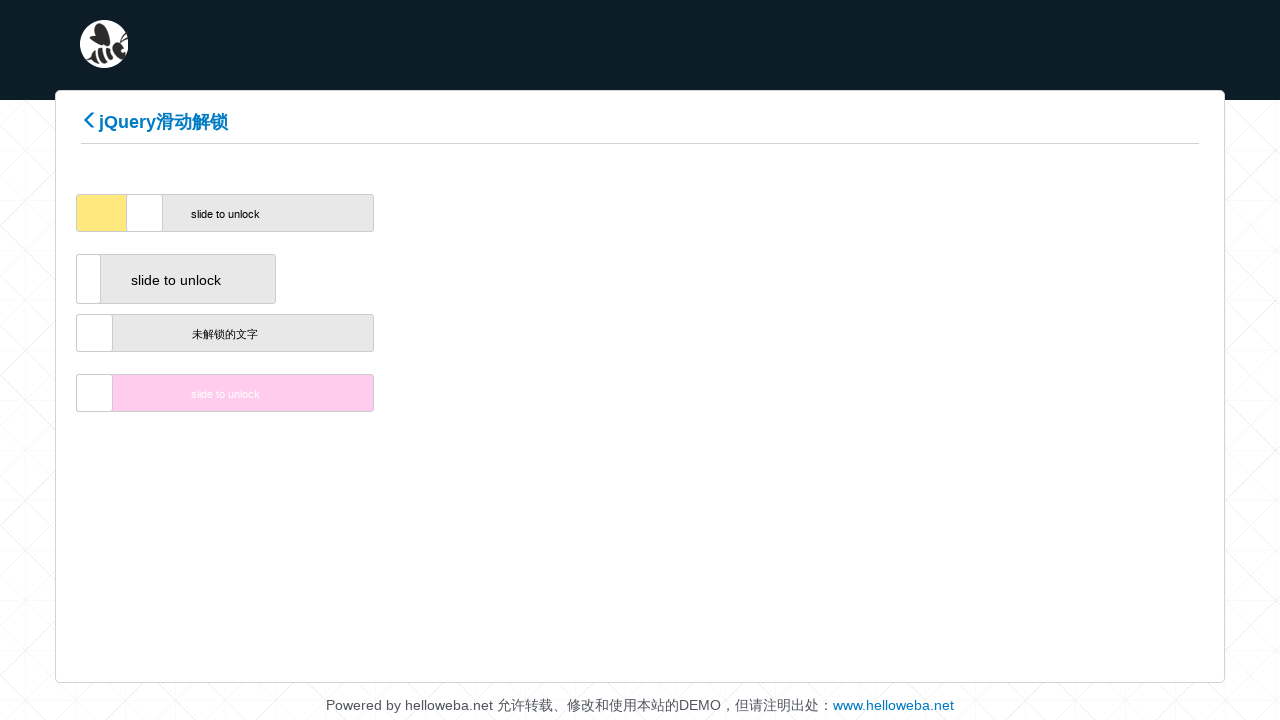

Waited 10ms during drag animation
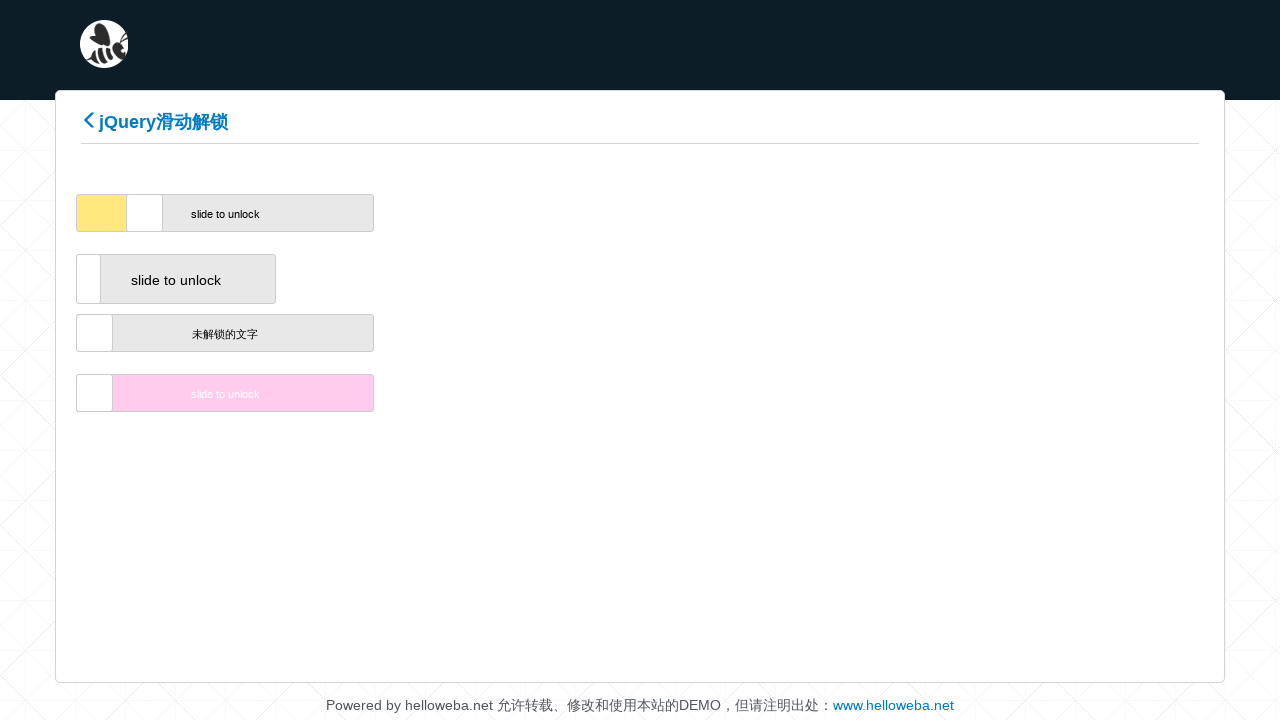

Dragged slider 70 pixels to the right at (154, 213)
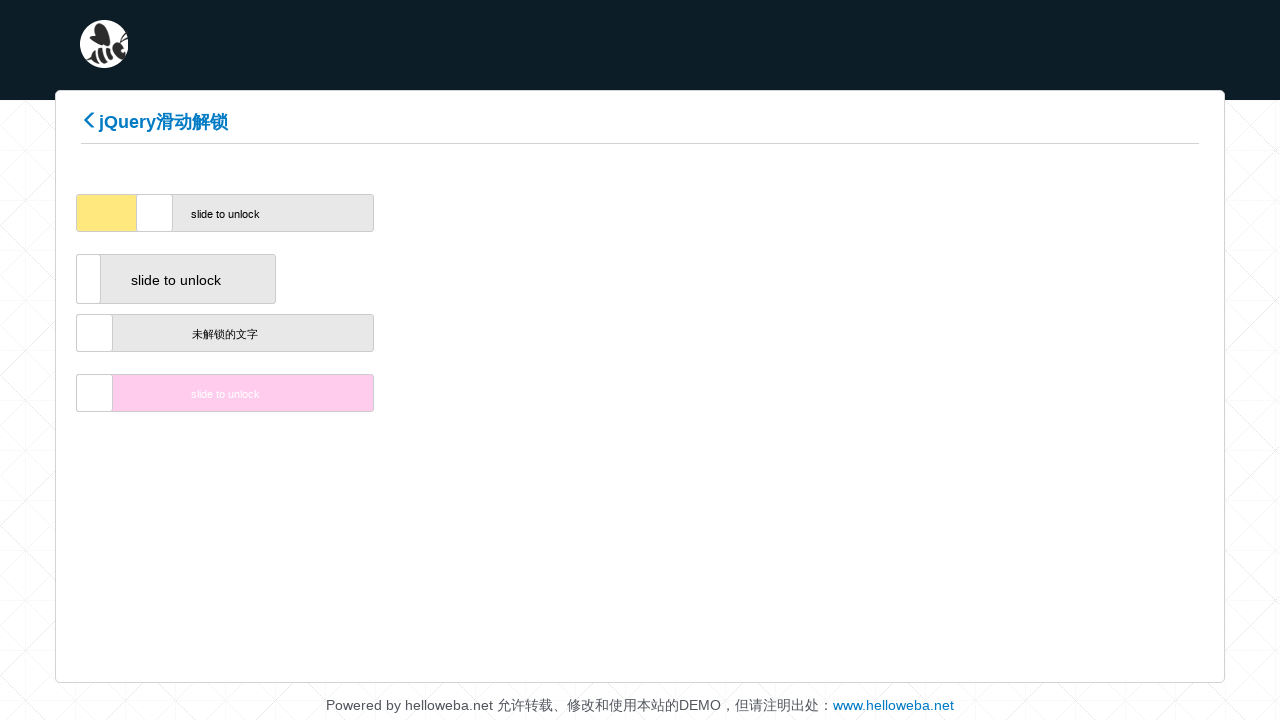

Waited 10ms during drag animation
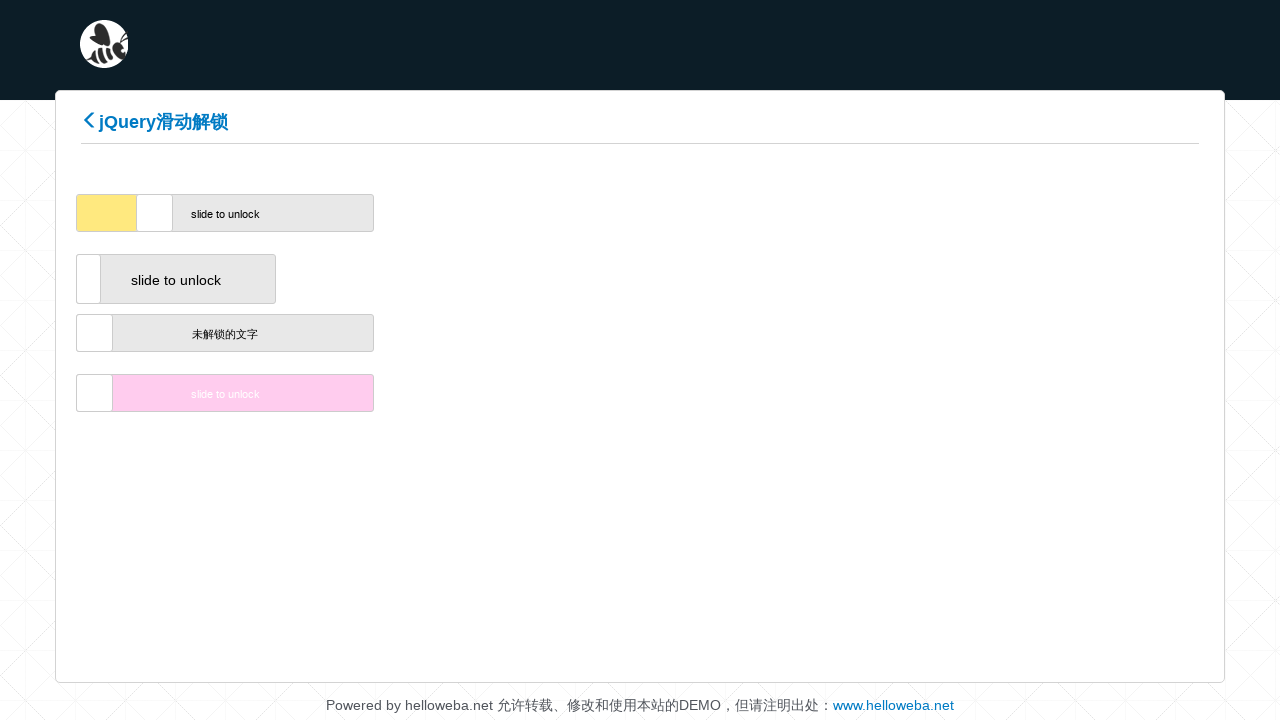

Dragged slider 80 pixels to the right at (164, 213)
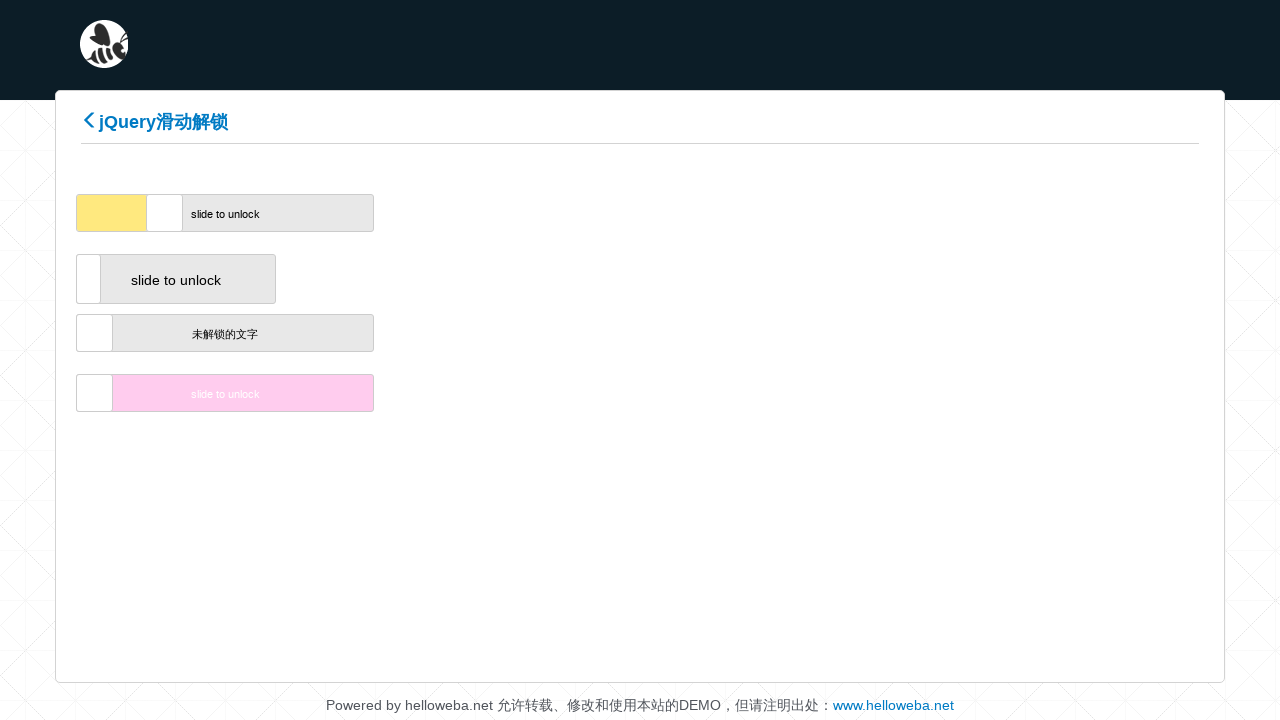

Waited 10ms during drag animation
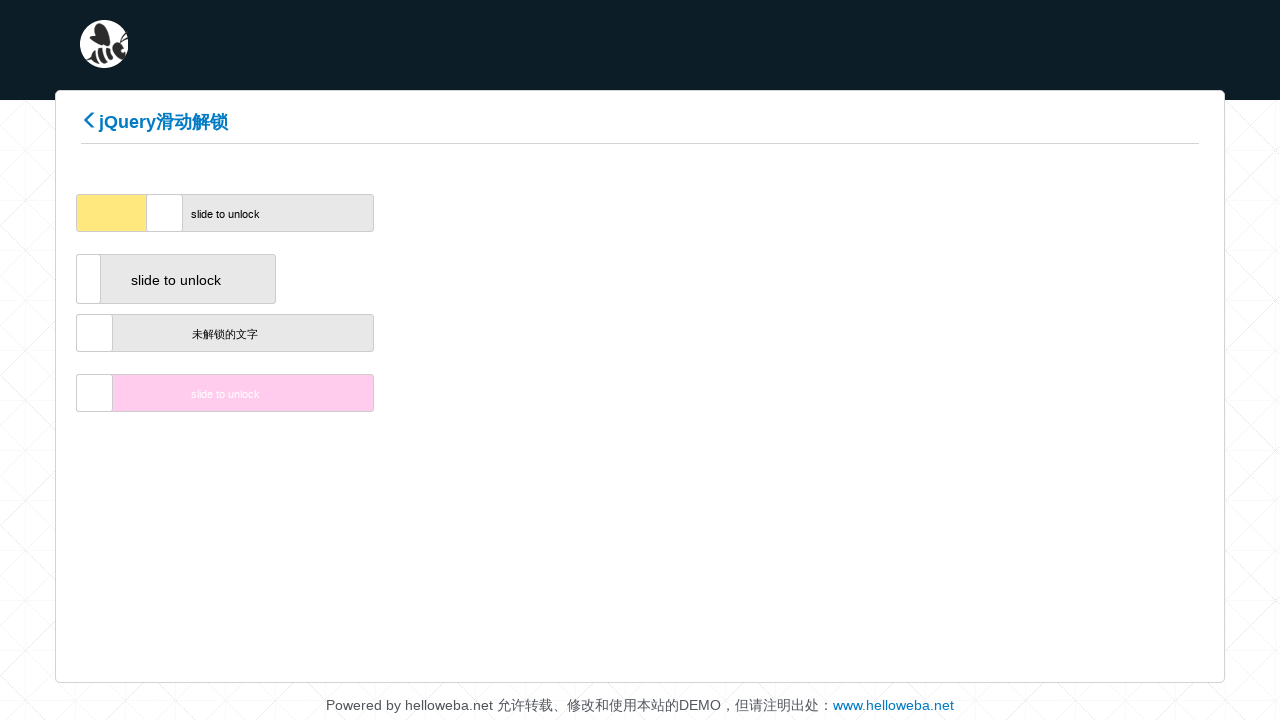

Dragged slider 90 pixels to the right at (174, 213)
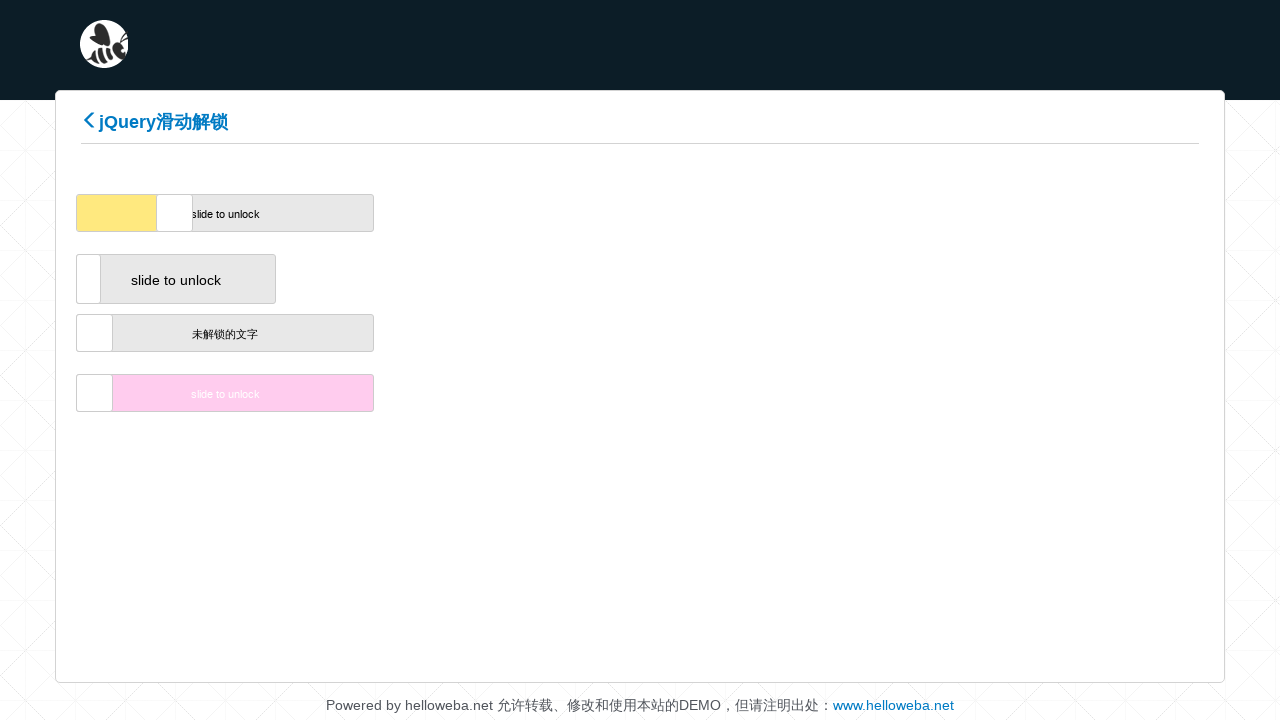

Waited 10ms during drag animation
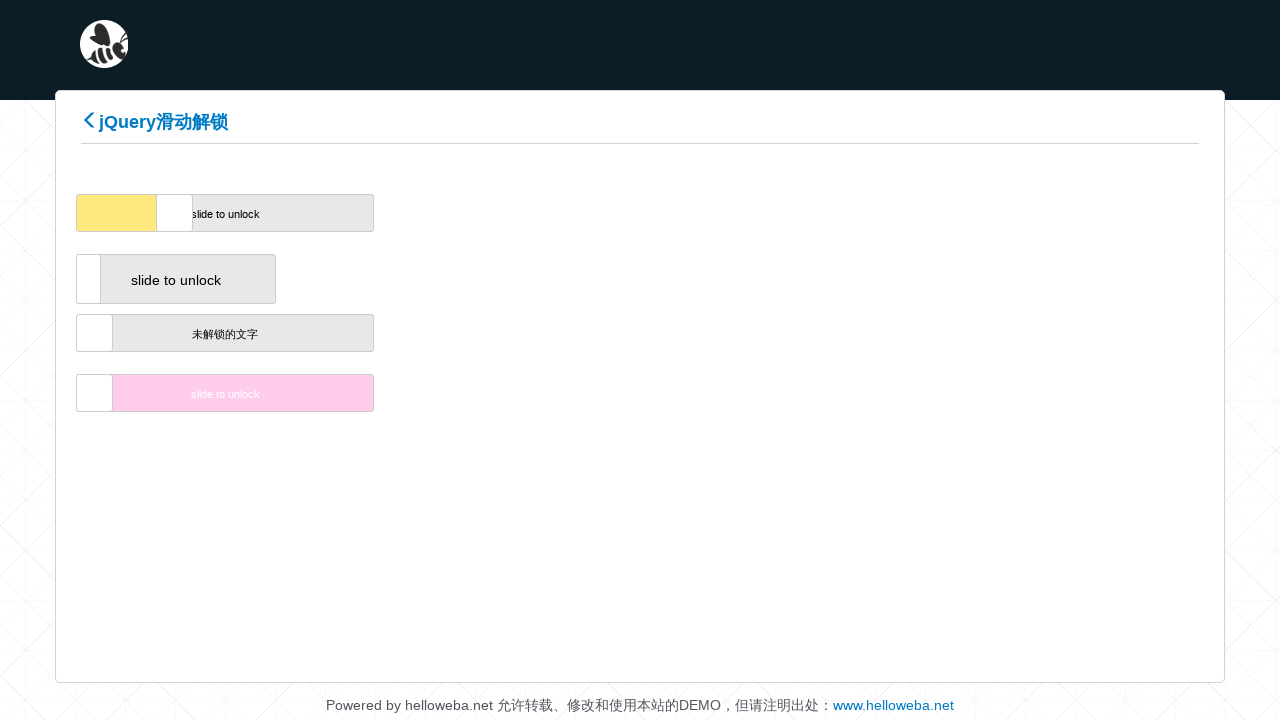

Dragged slider 100 pixels to the right at (184, 213)
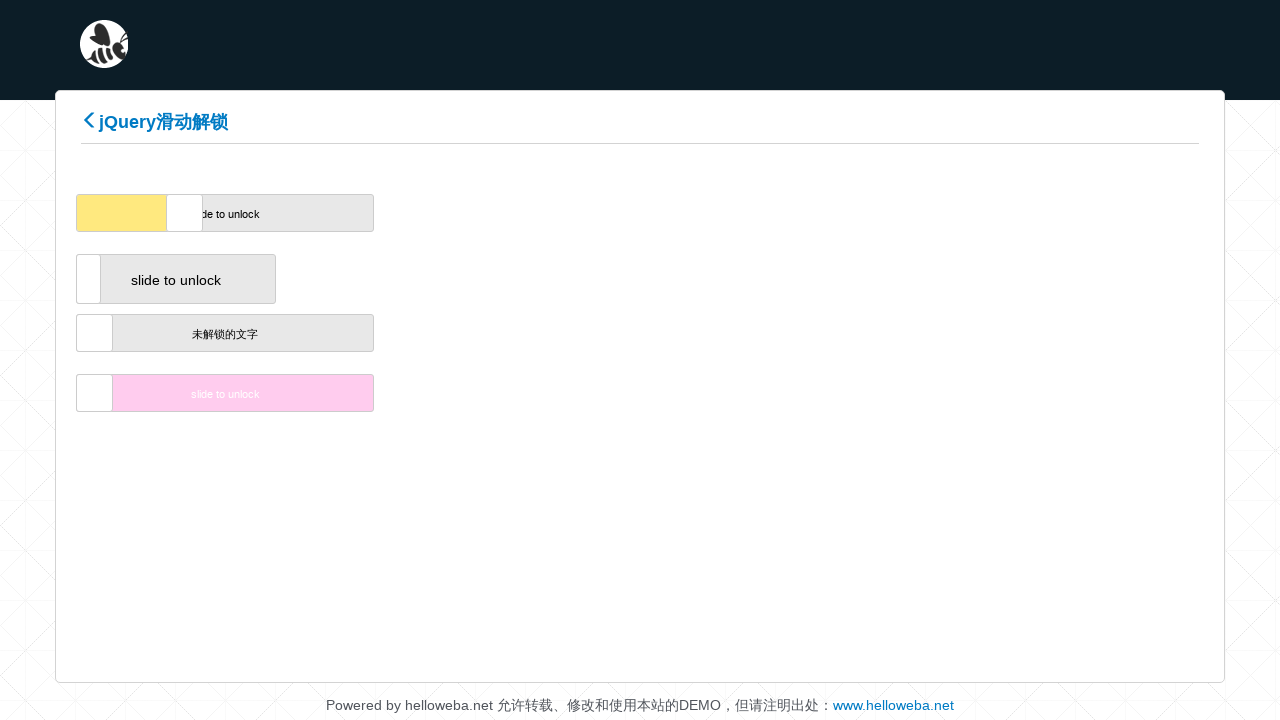

Waited 10ms during drag animation
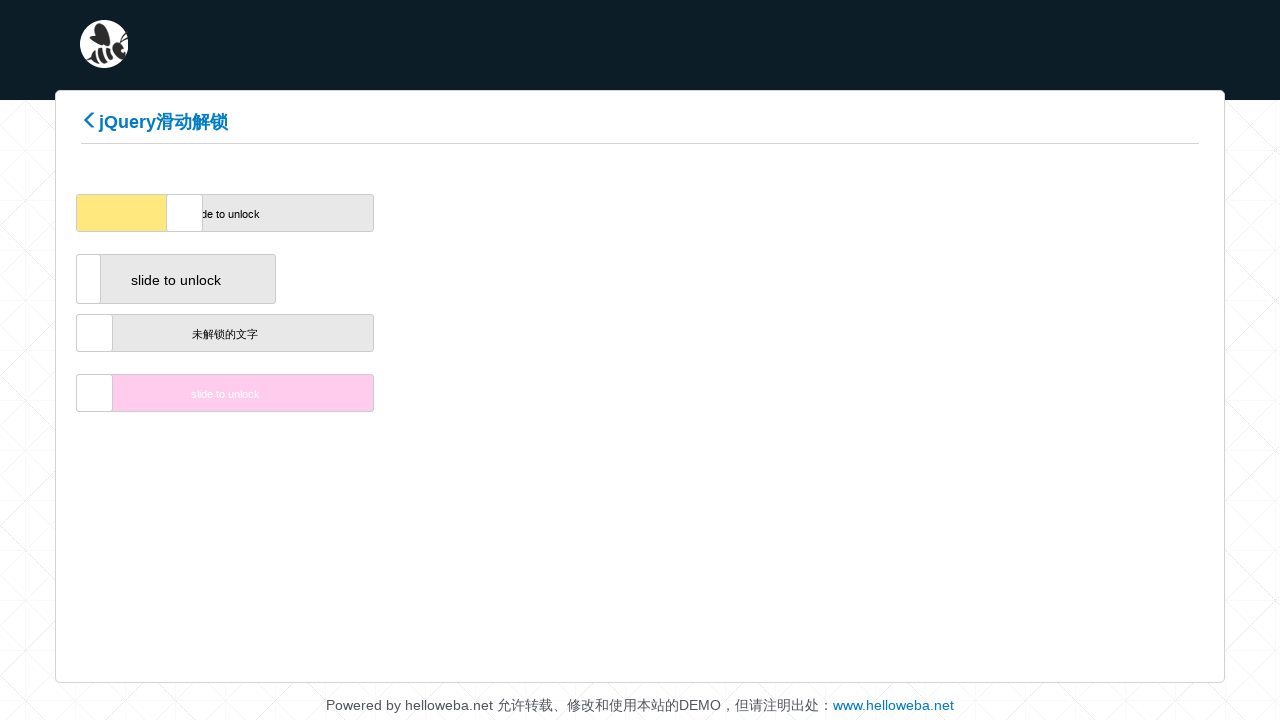

Dragged slider 110 pixels to the right at (194, 213)
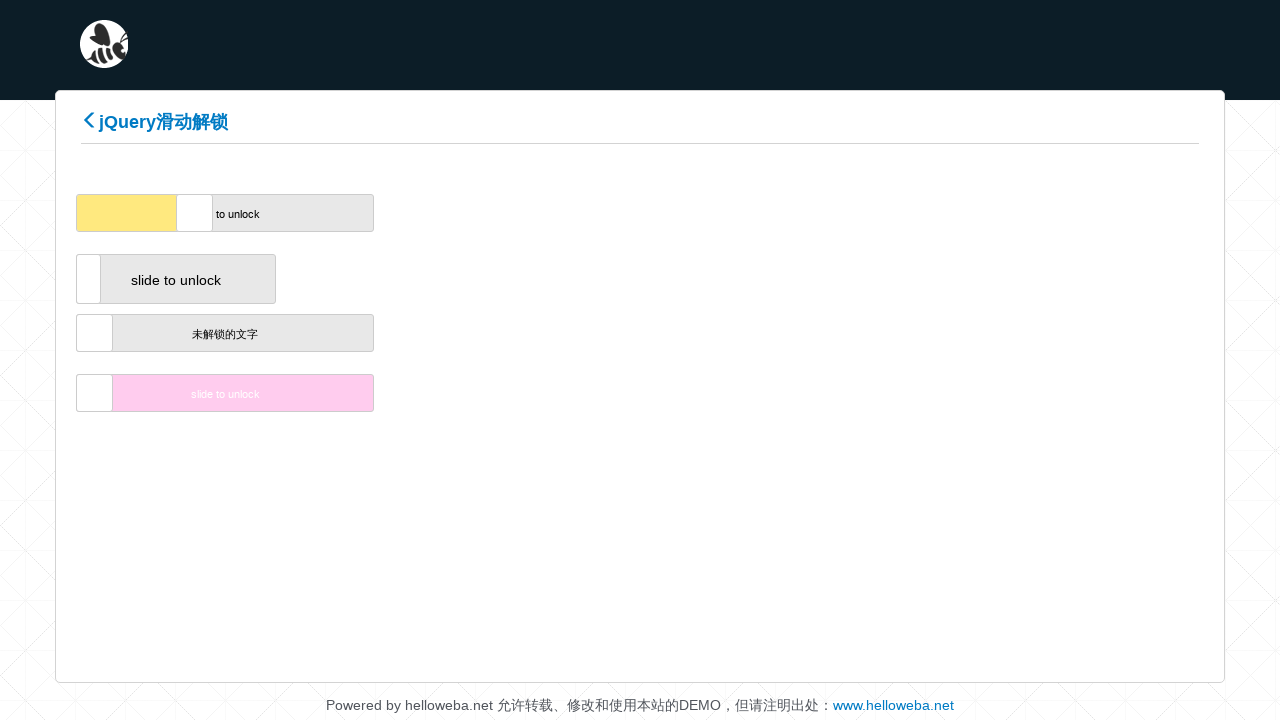

Waited 10ms during drag animation
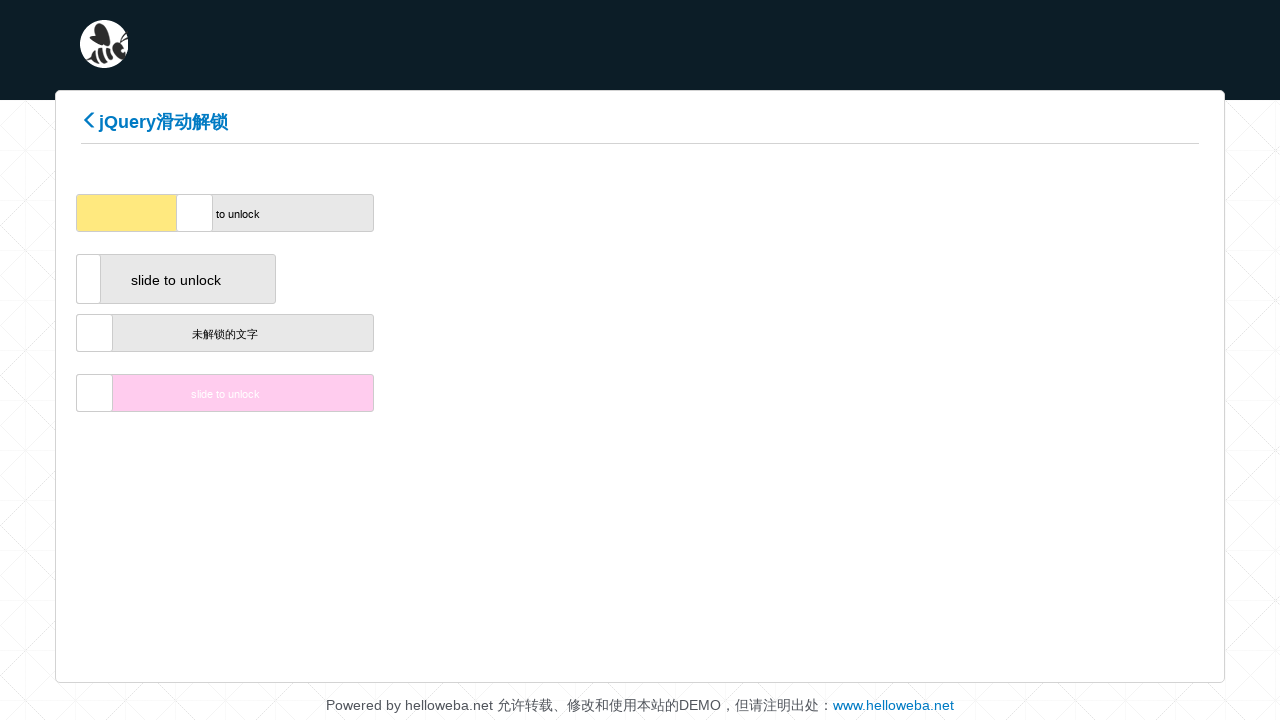

Dragged slider 120 pixels to the right at (204, 213)
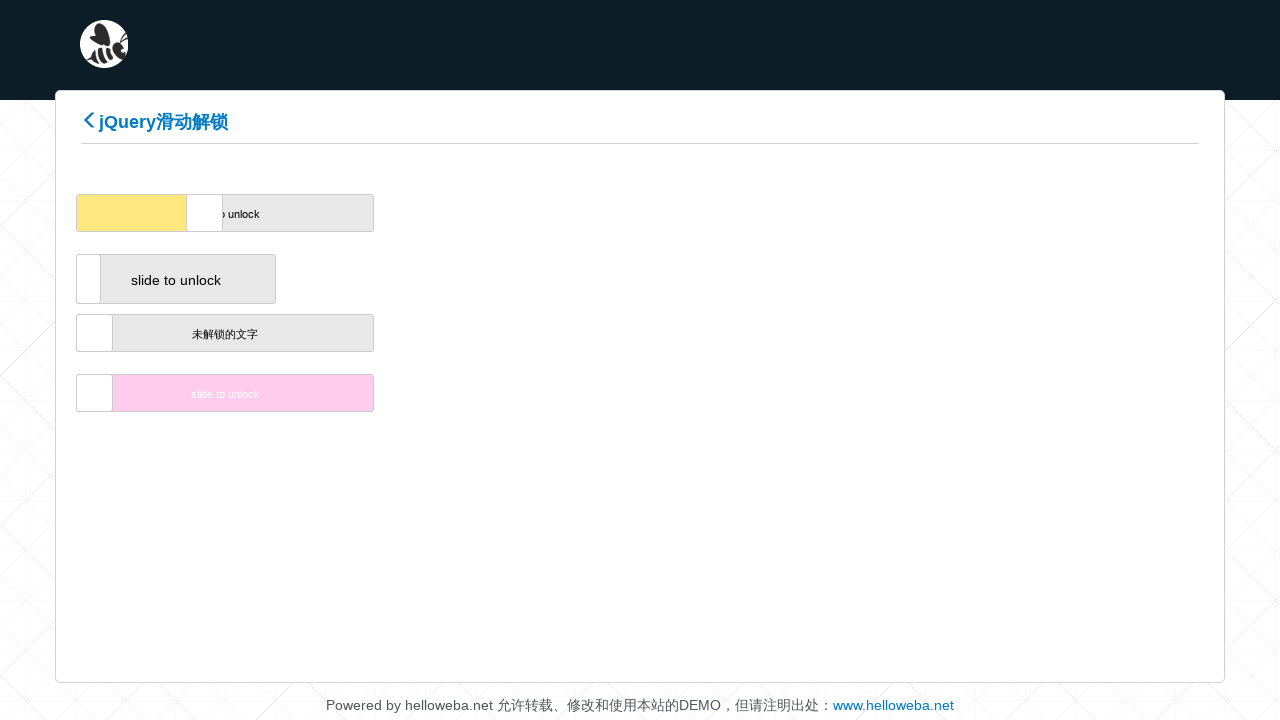

Waited 10ms during drag animation
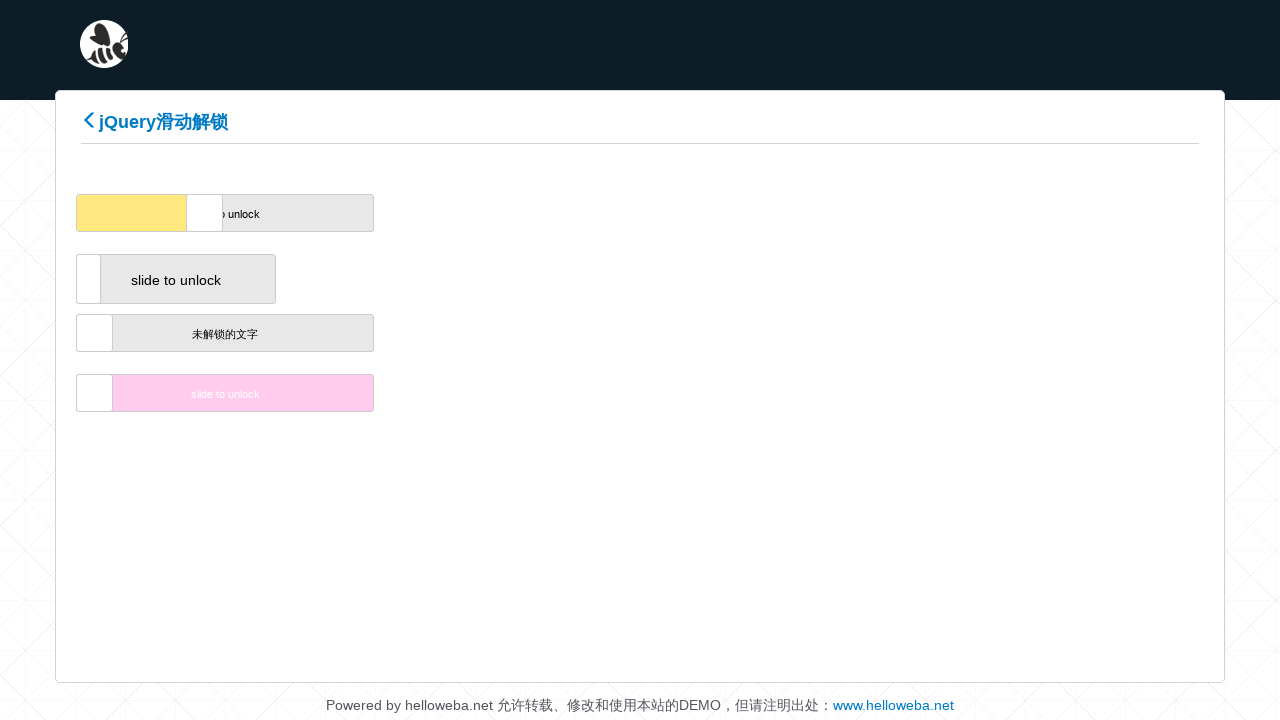

Dragged slider 130 pixels to the right at (214, 213)
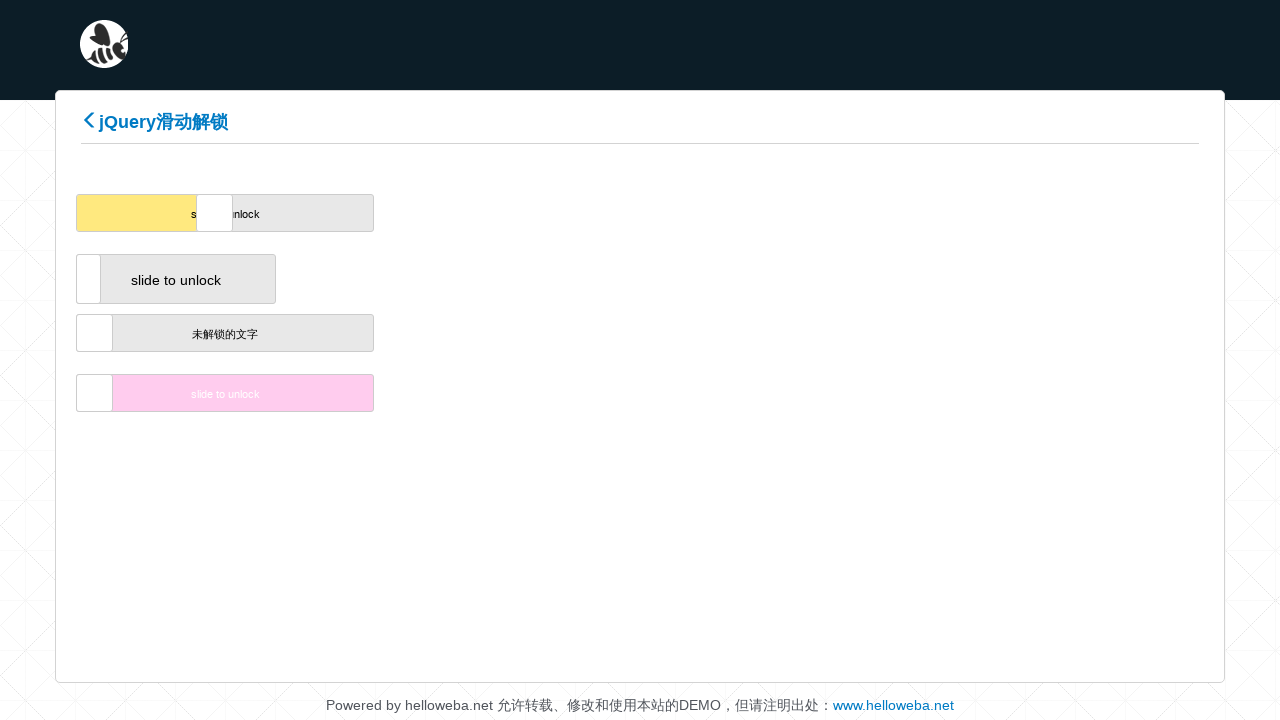

Waited 10ms during drag animation
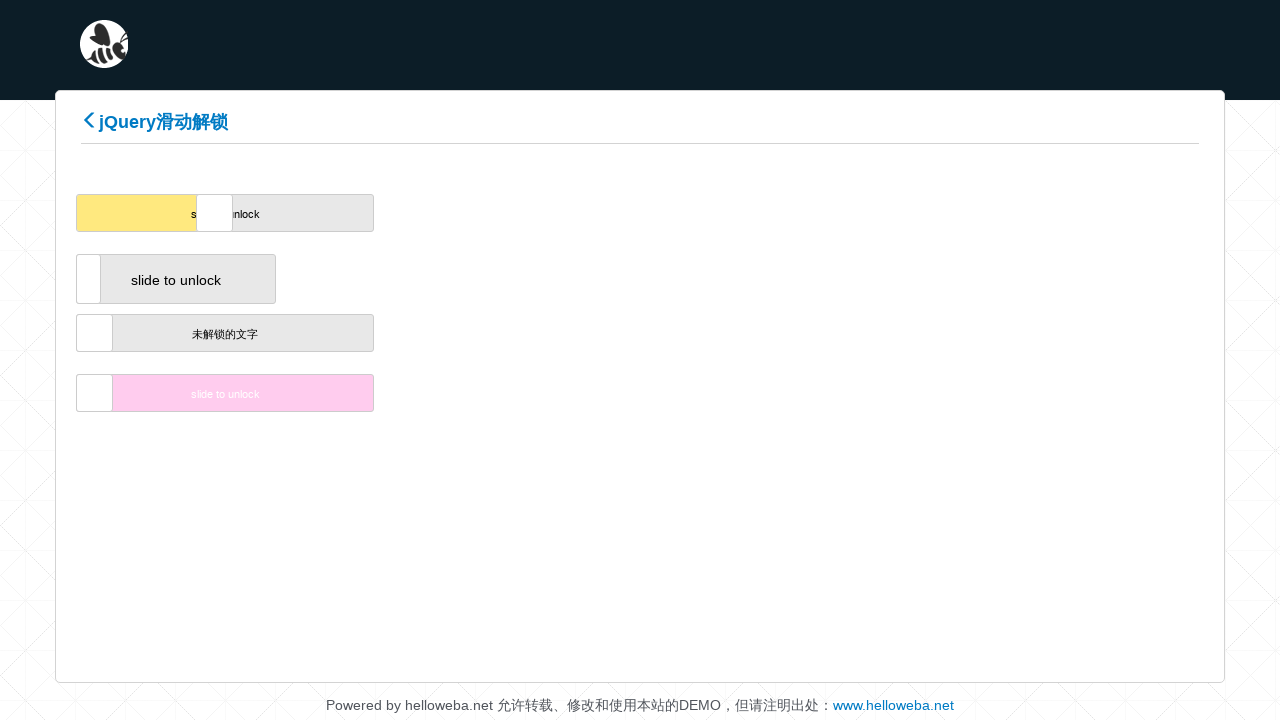

Dragged slider 140 pixels to the right at (224, 213)
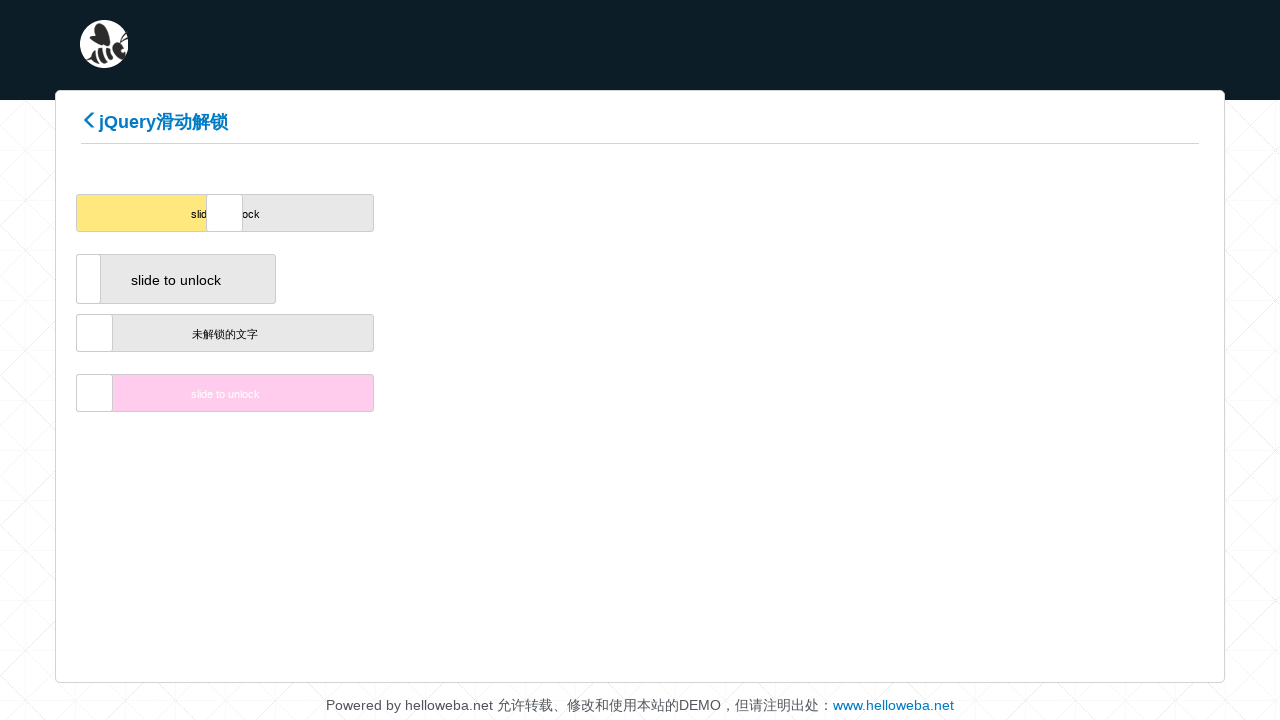

Waited 10ms during drag animation
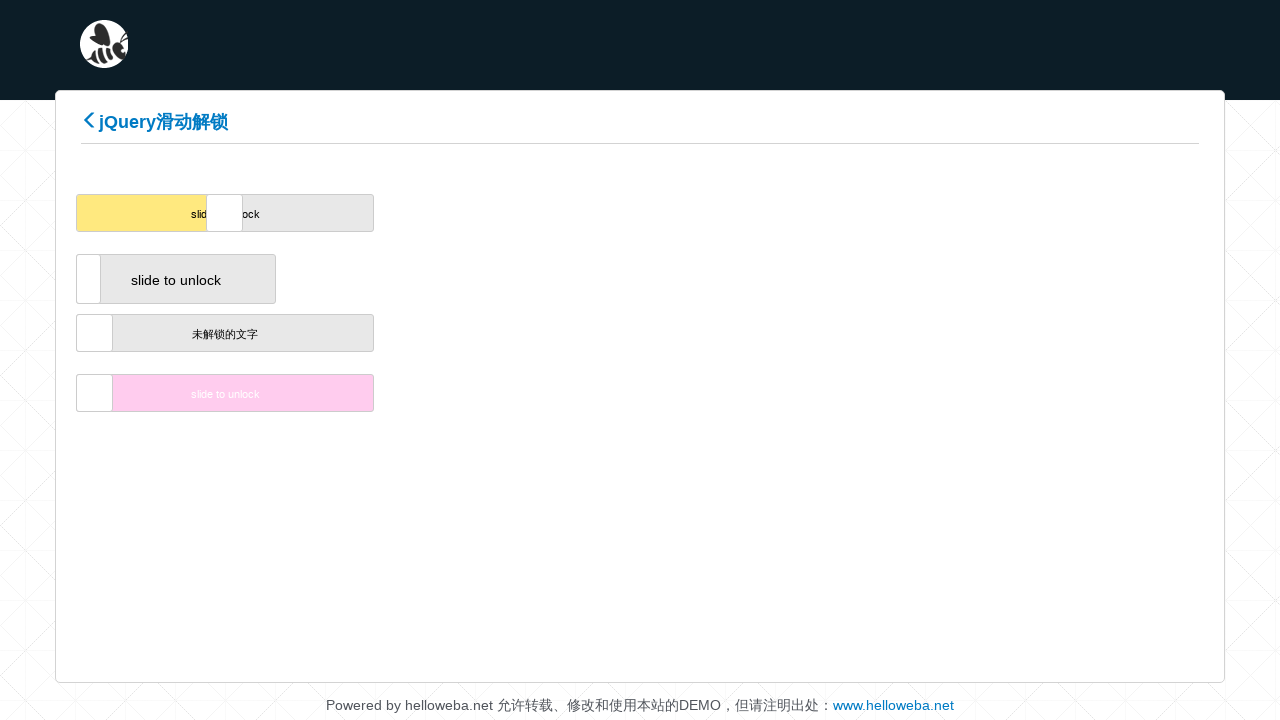

Dragged slider 150 pixels to the right at (234, 213)
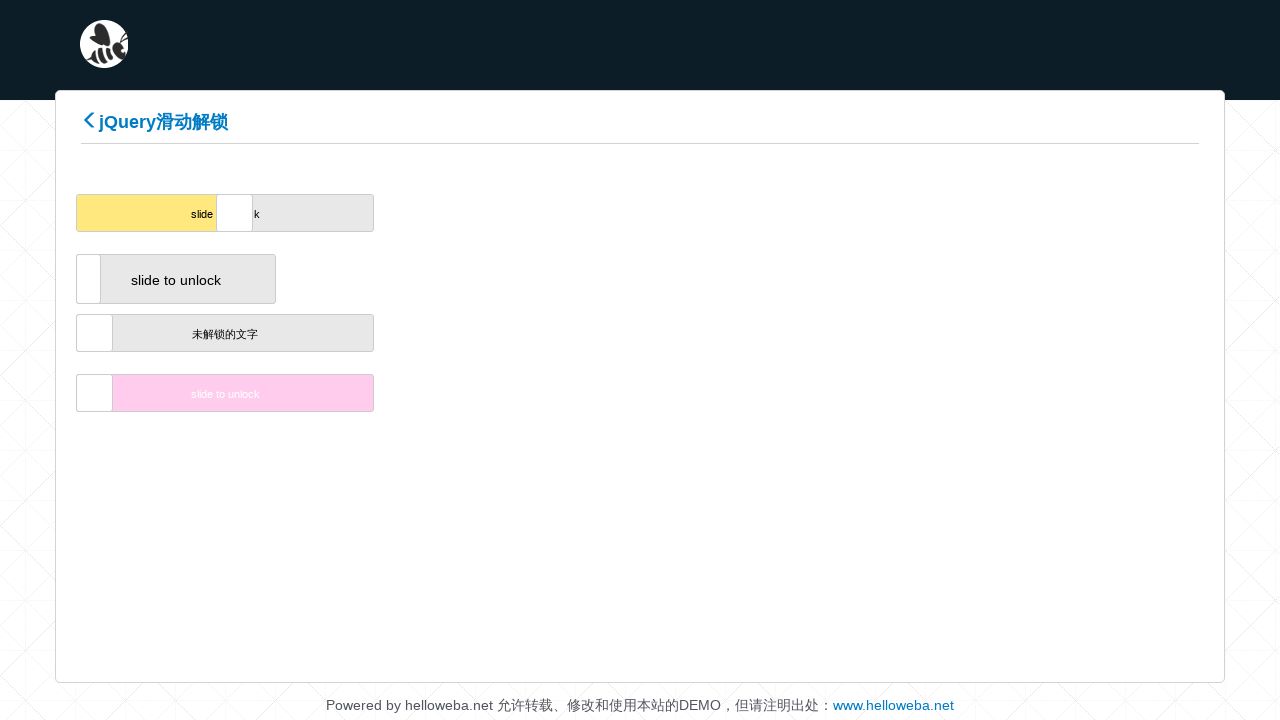

Waited 10ms during drag animation
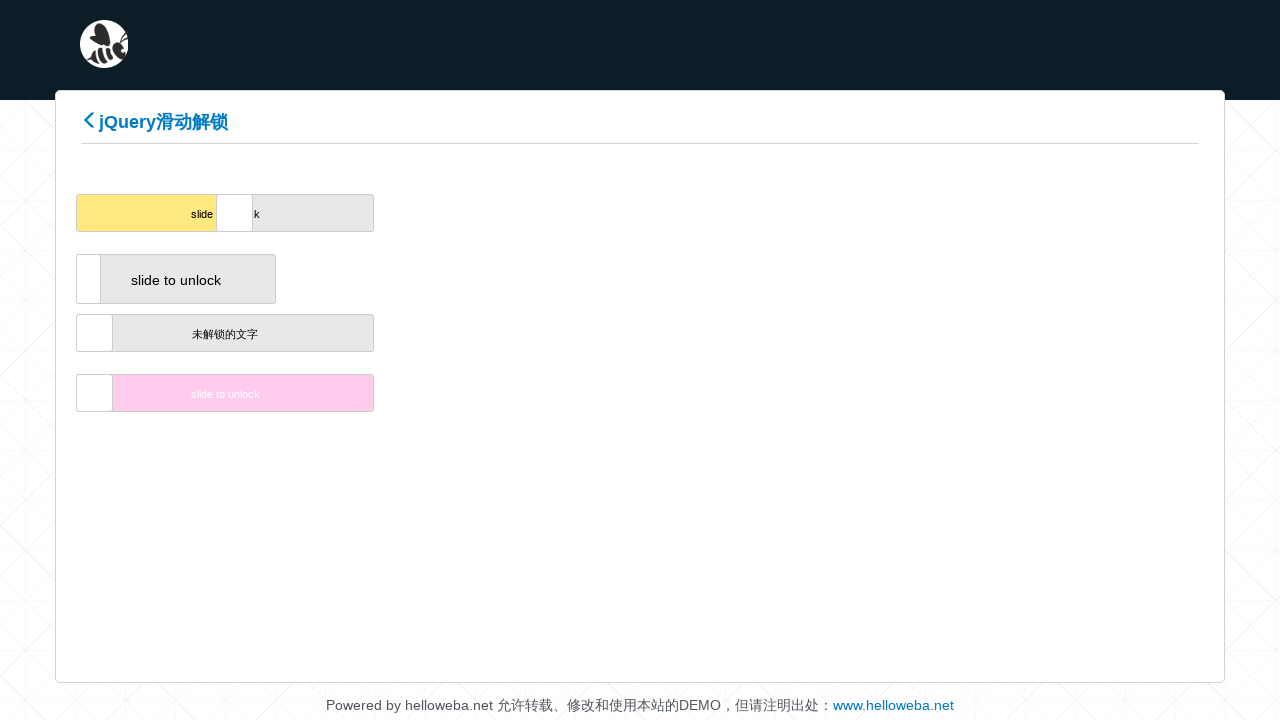

Dragged slider 160 pixels to the right at (244, 213)
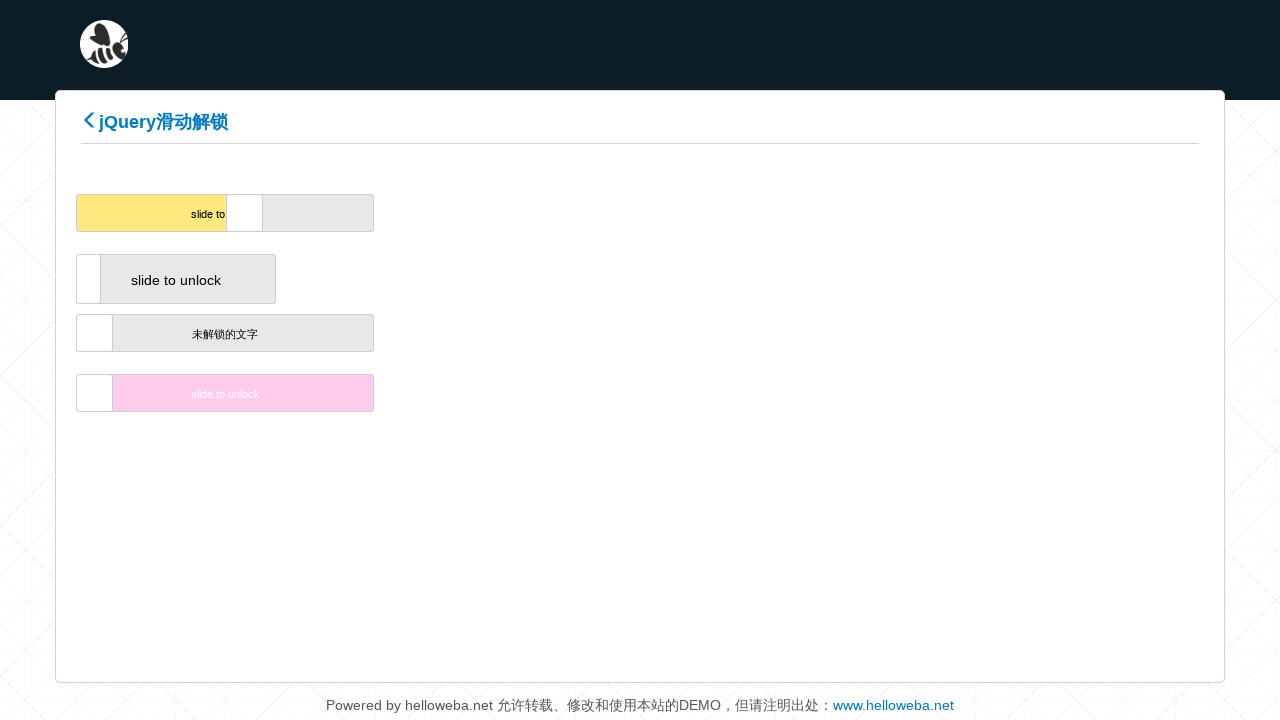

Waited 10ms during drag animation
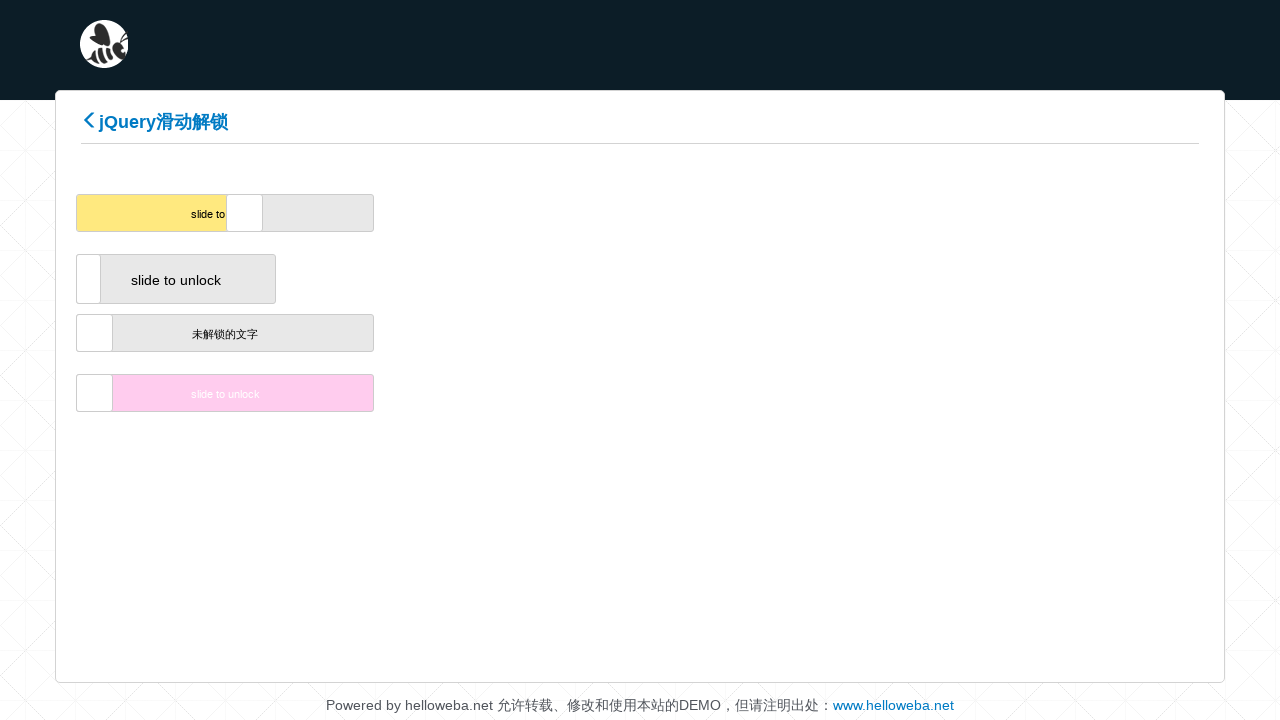

Dragged slider 170 pixels to the right at (254, 213)
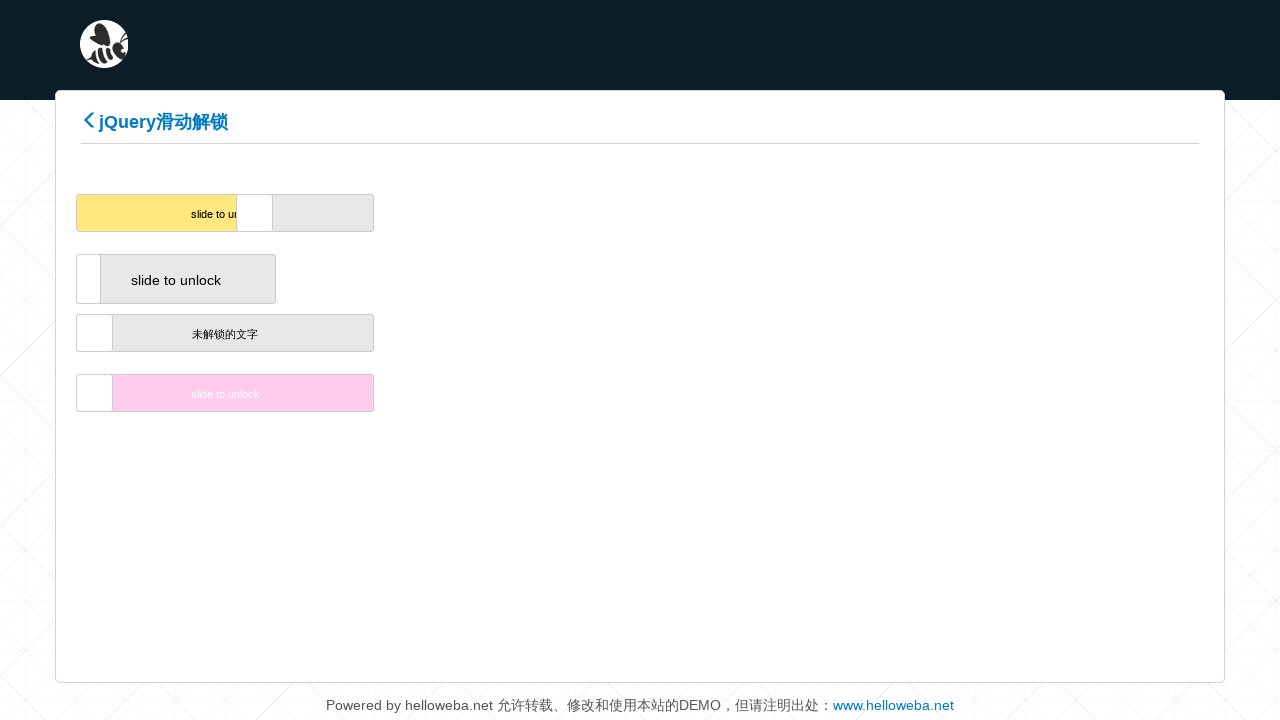

Waited 10ms during drag animation
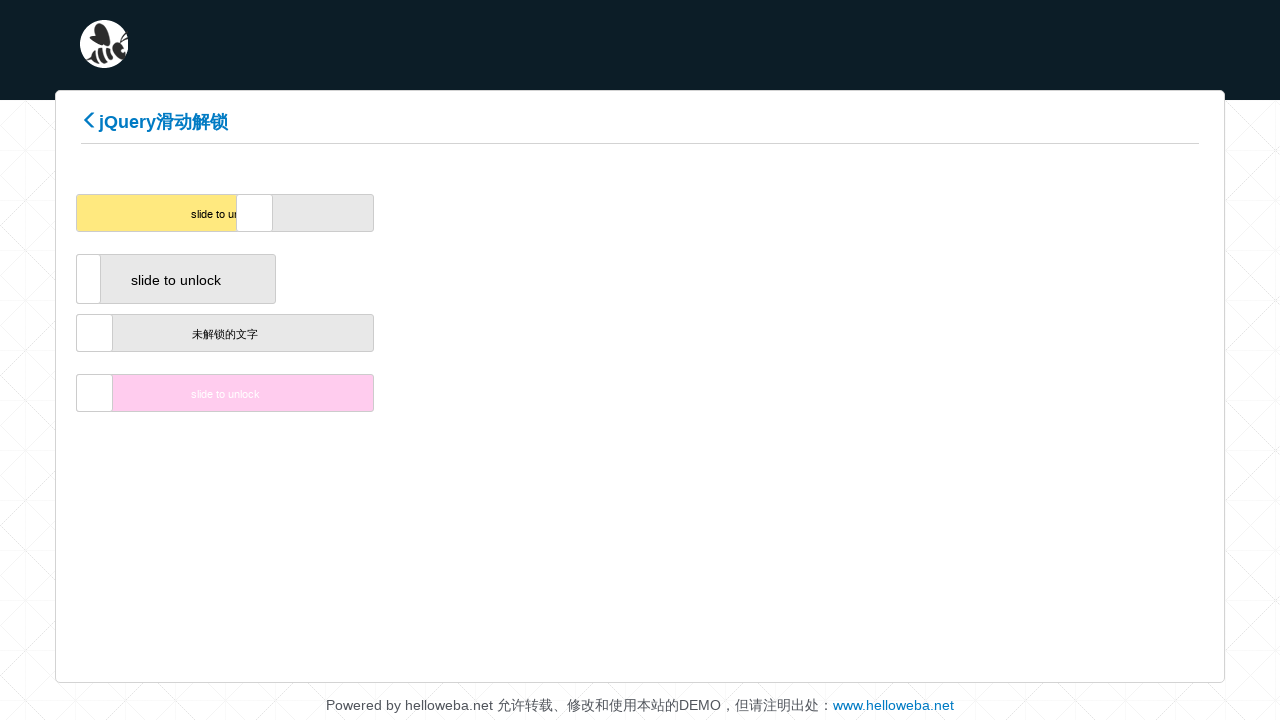

Dragged slider 180 pixels to the right at (264, 213)
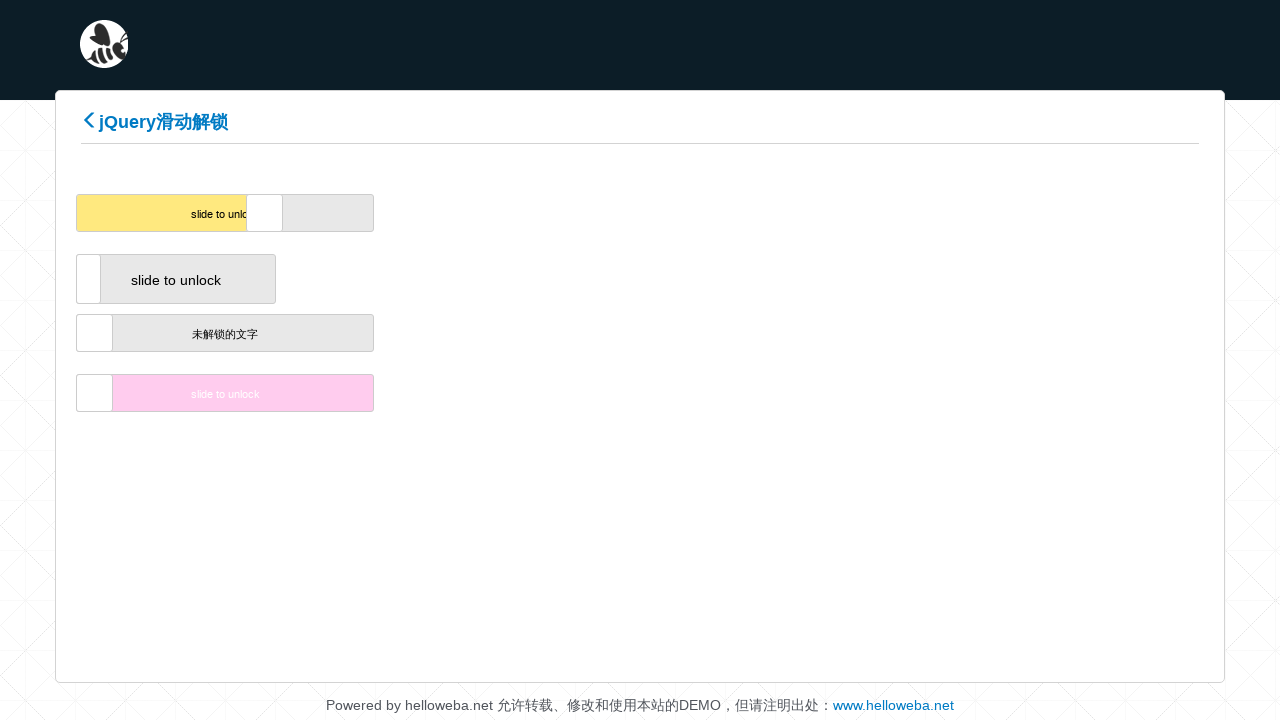

Waited 10ms during drag animation
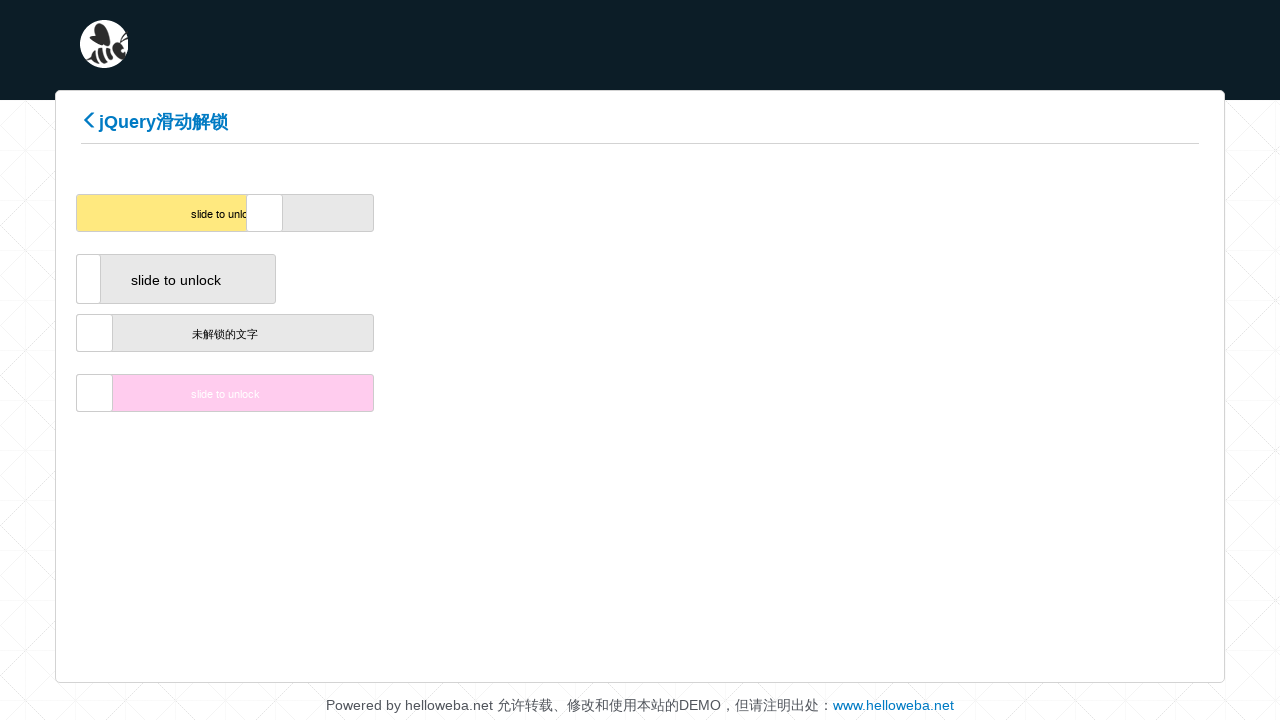

Dragged slider 190 pixels to the right at (274, 213)
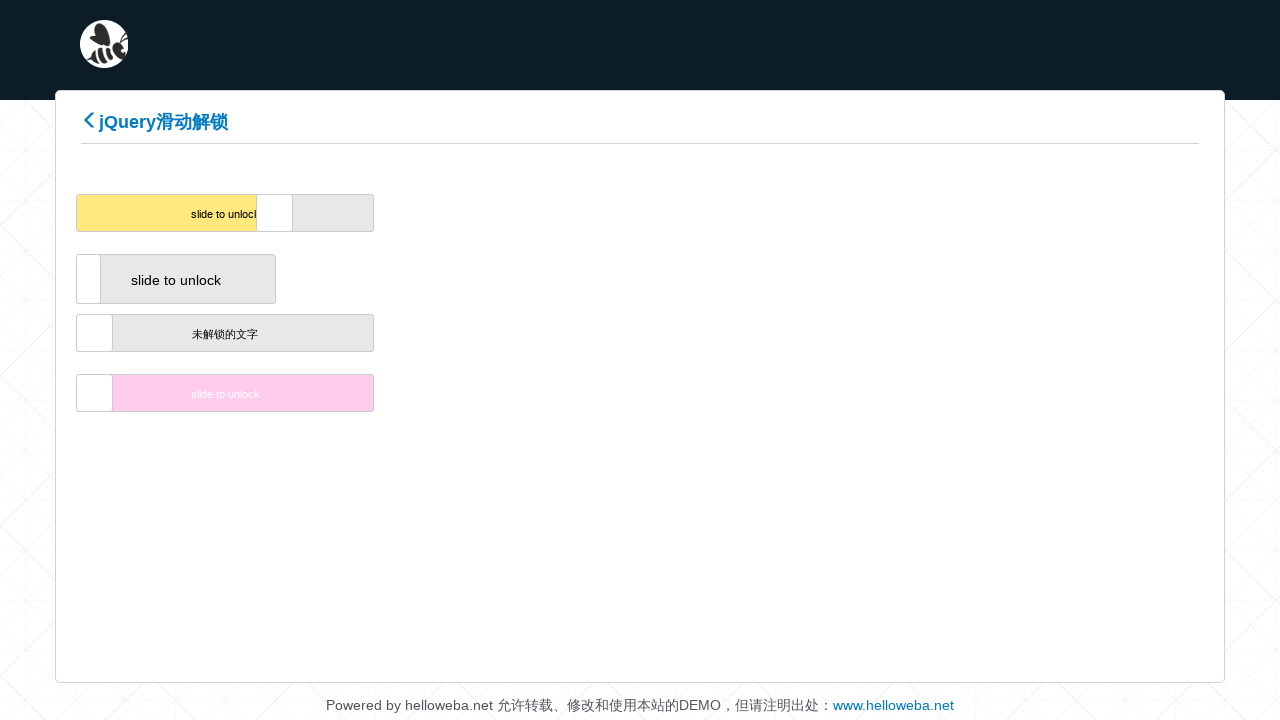

Waited 10ms during drag animation
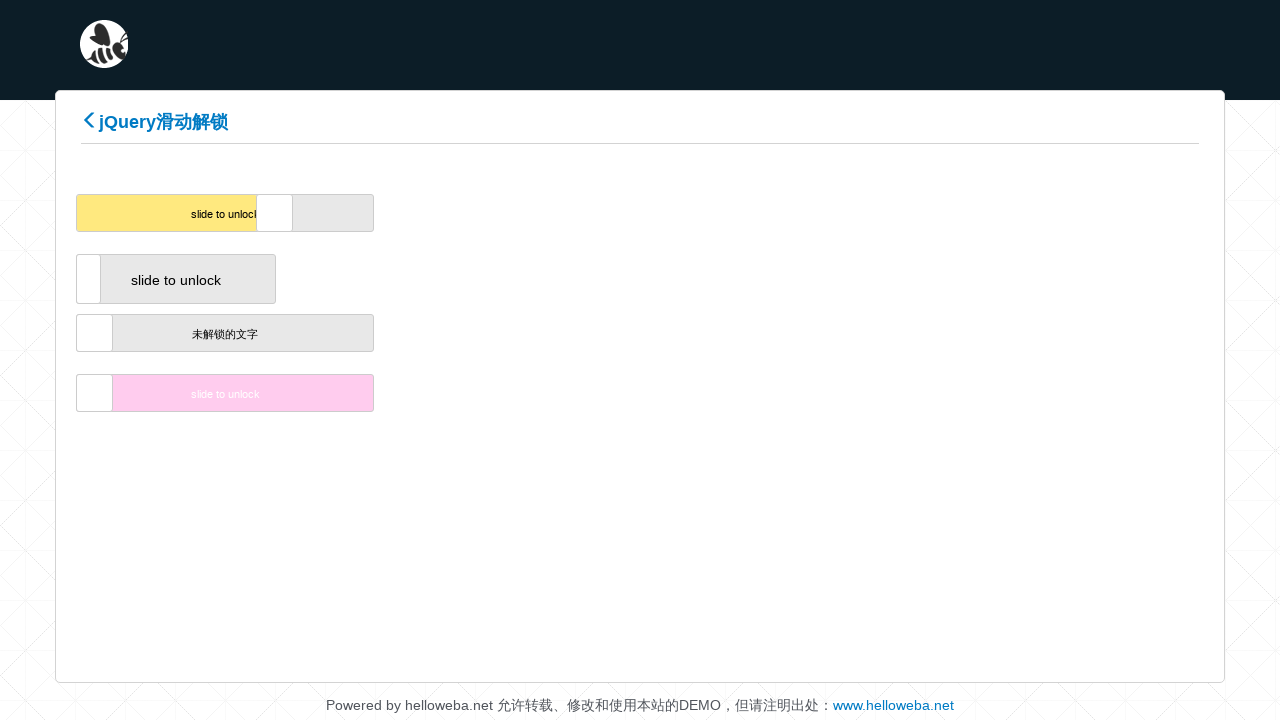

Dragged slider 200 pixels to the right at (284, 213)
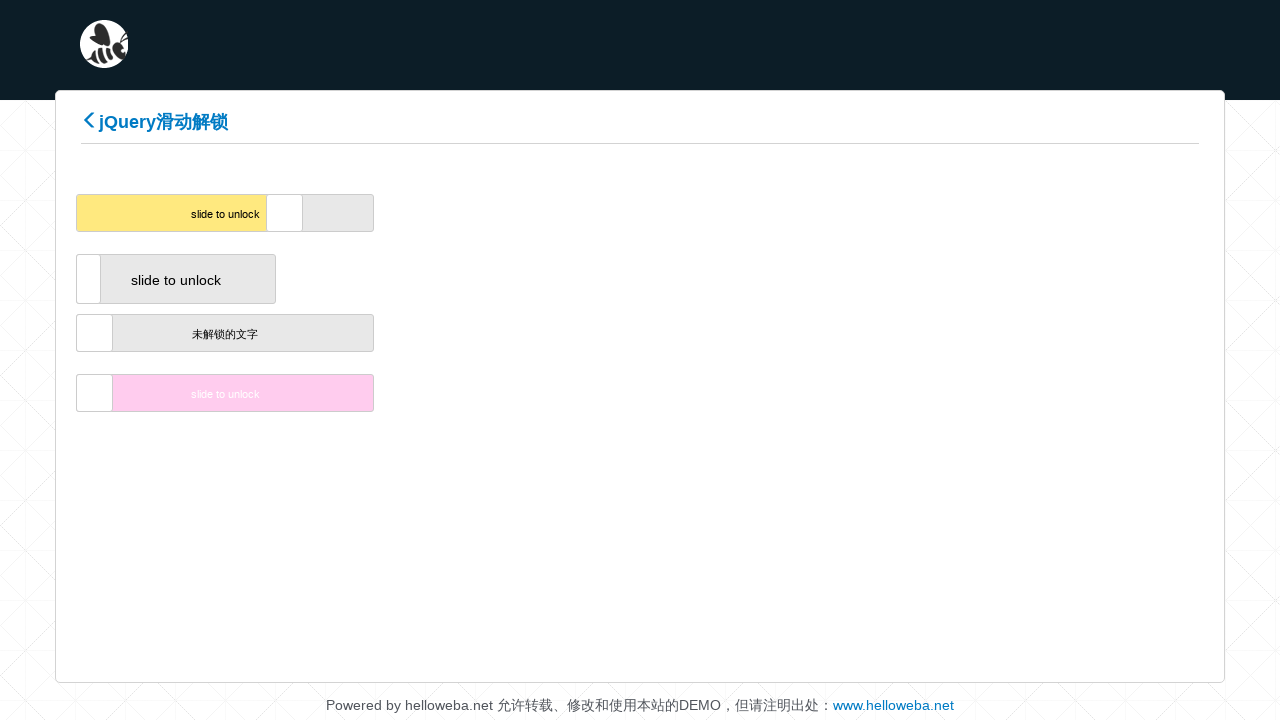

Waited 10ms during drag animation
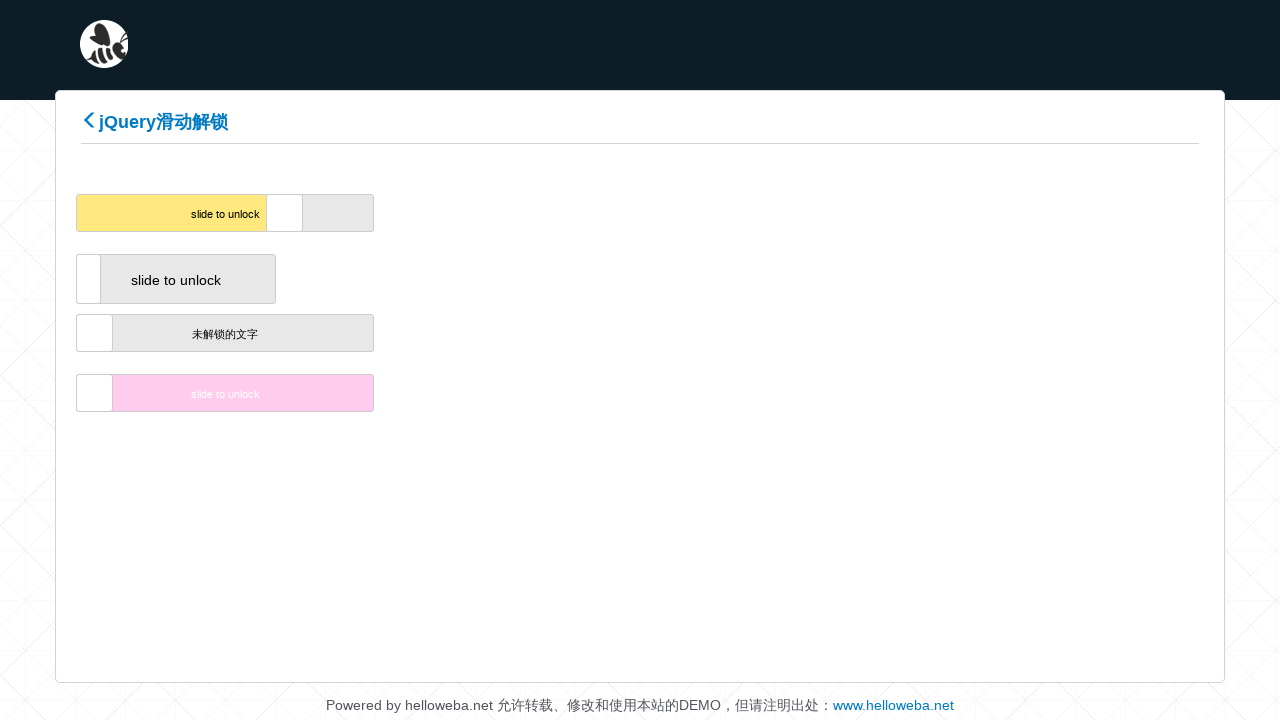

Dragged slider 210 pixels to the right at (294, 213)
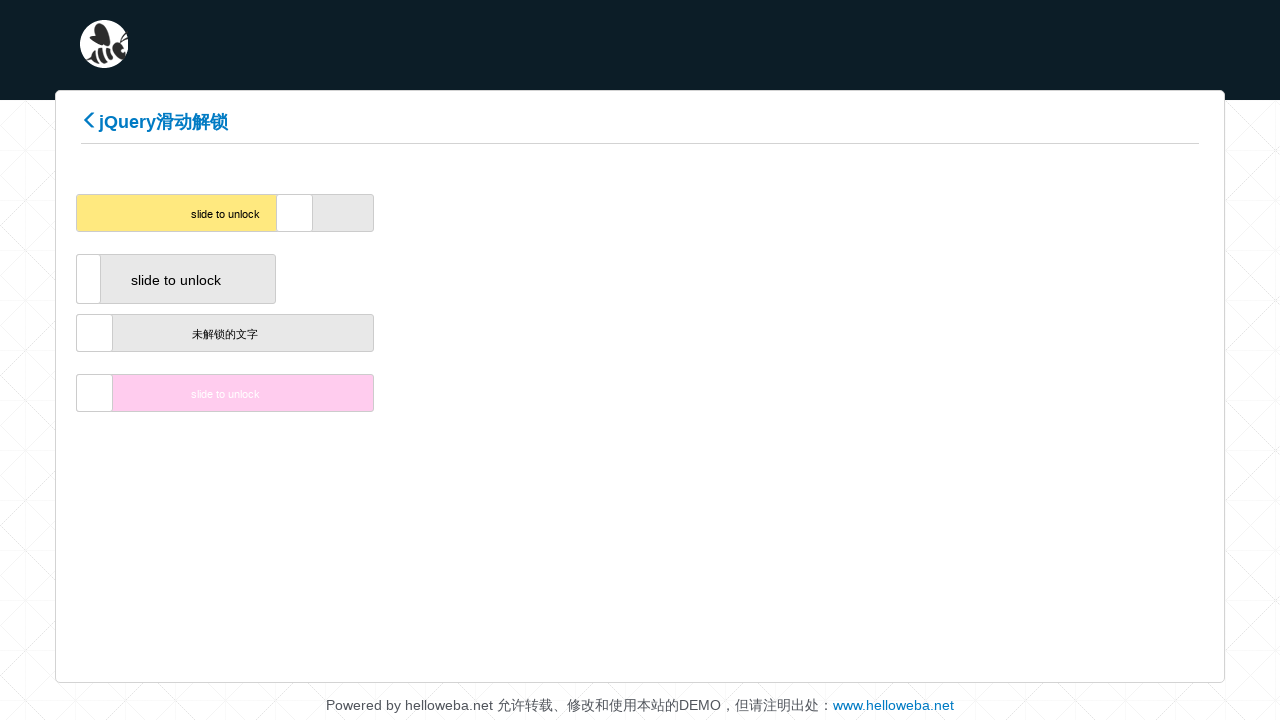

Waited 10ms during drag animation
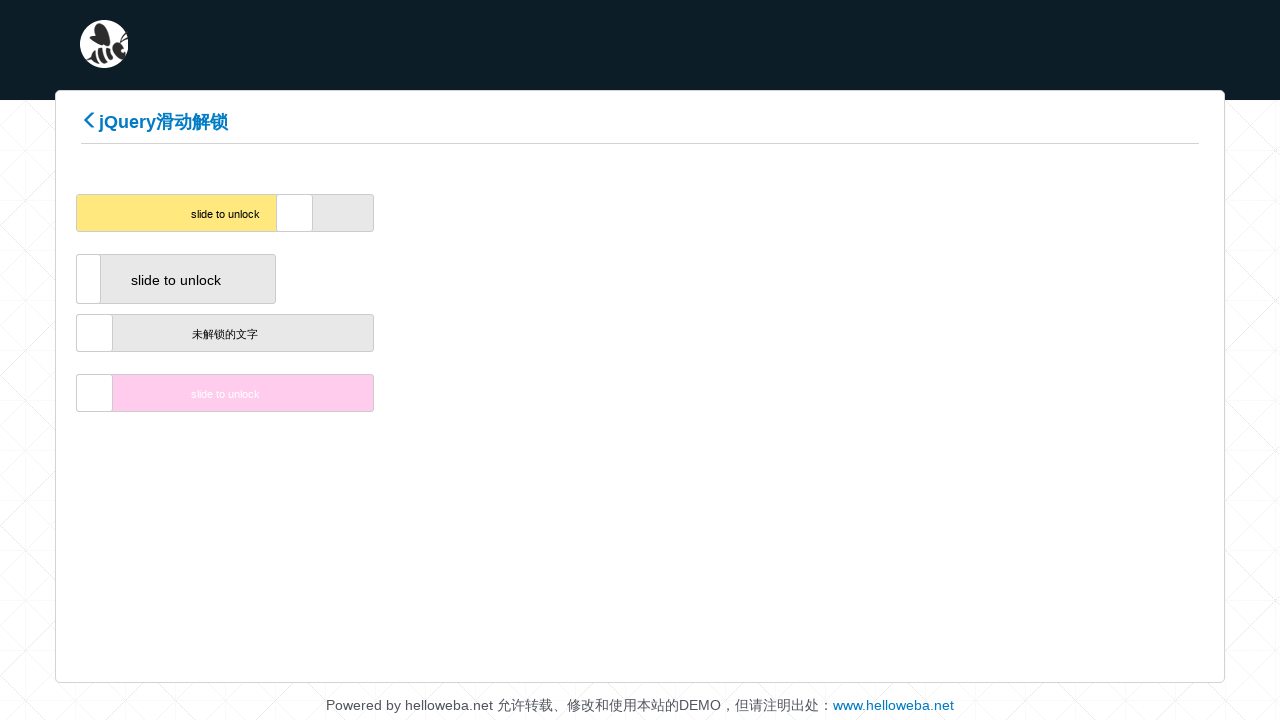

Dragged slider 220 pixels to the right at (304, 213)
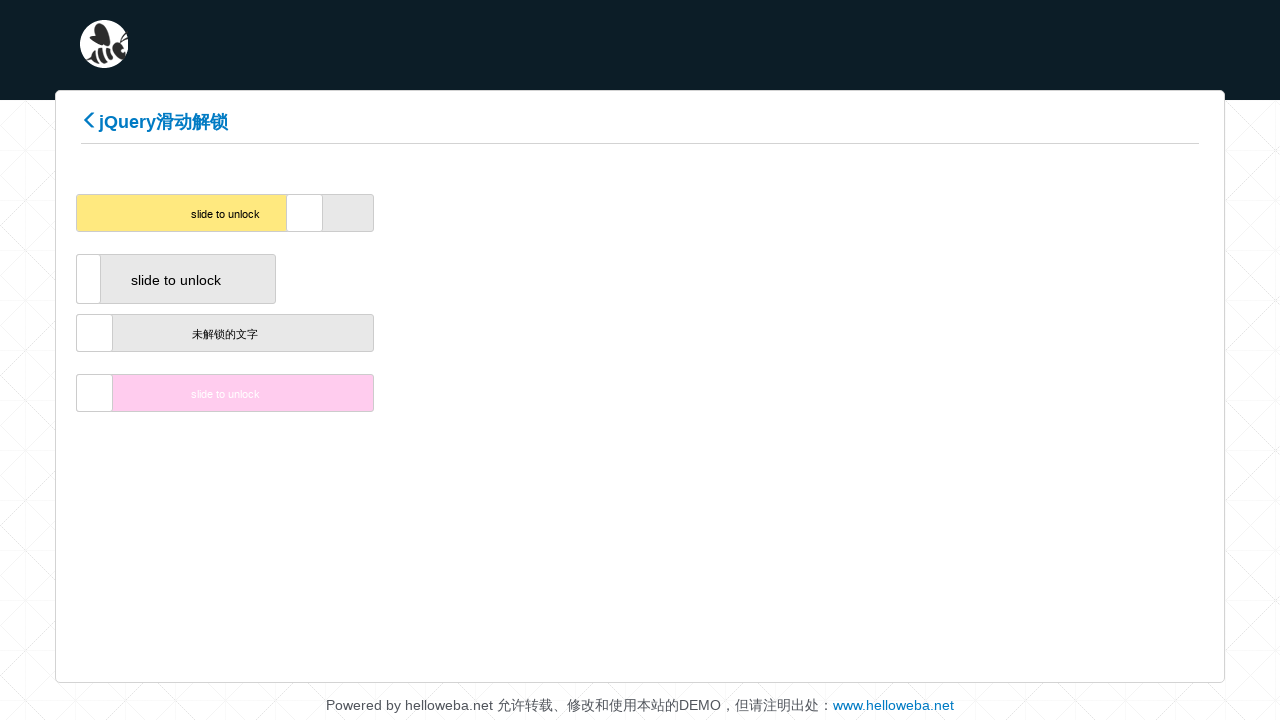

Waited 10ms during drag animation
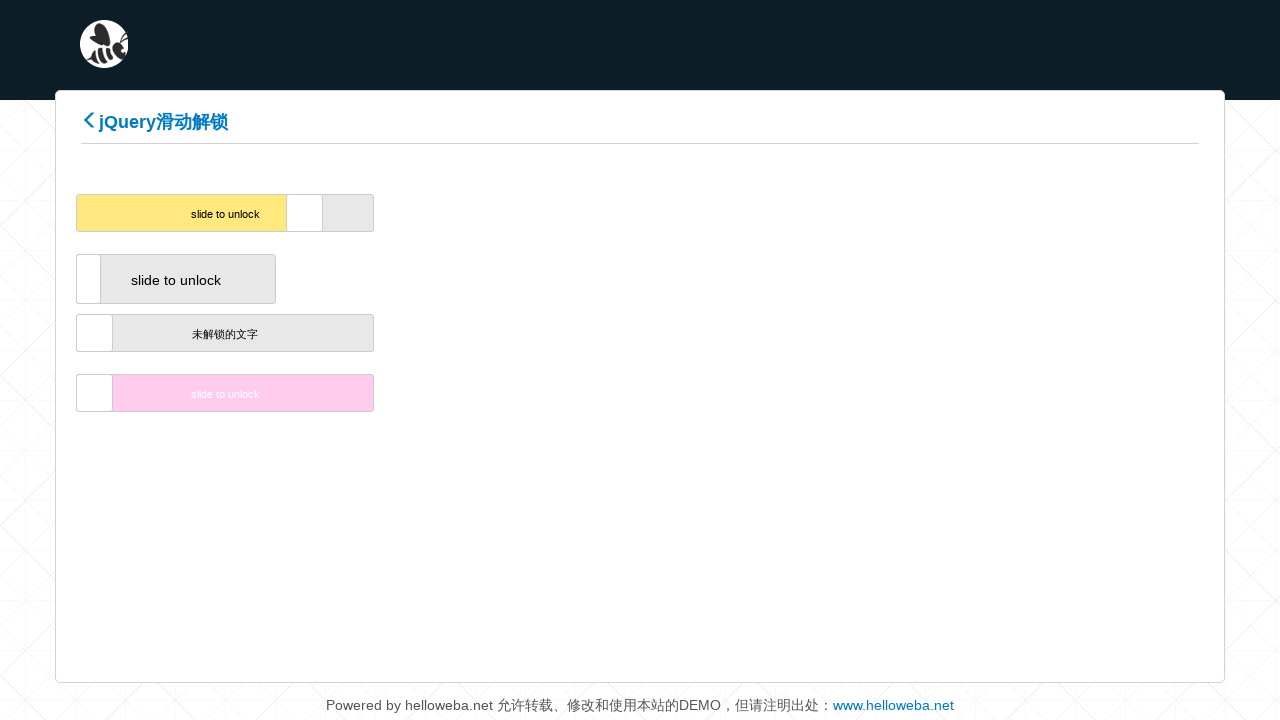

Dragged slider 230 pixels to the right at (314, 213)
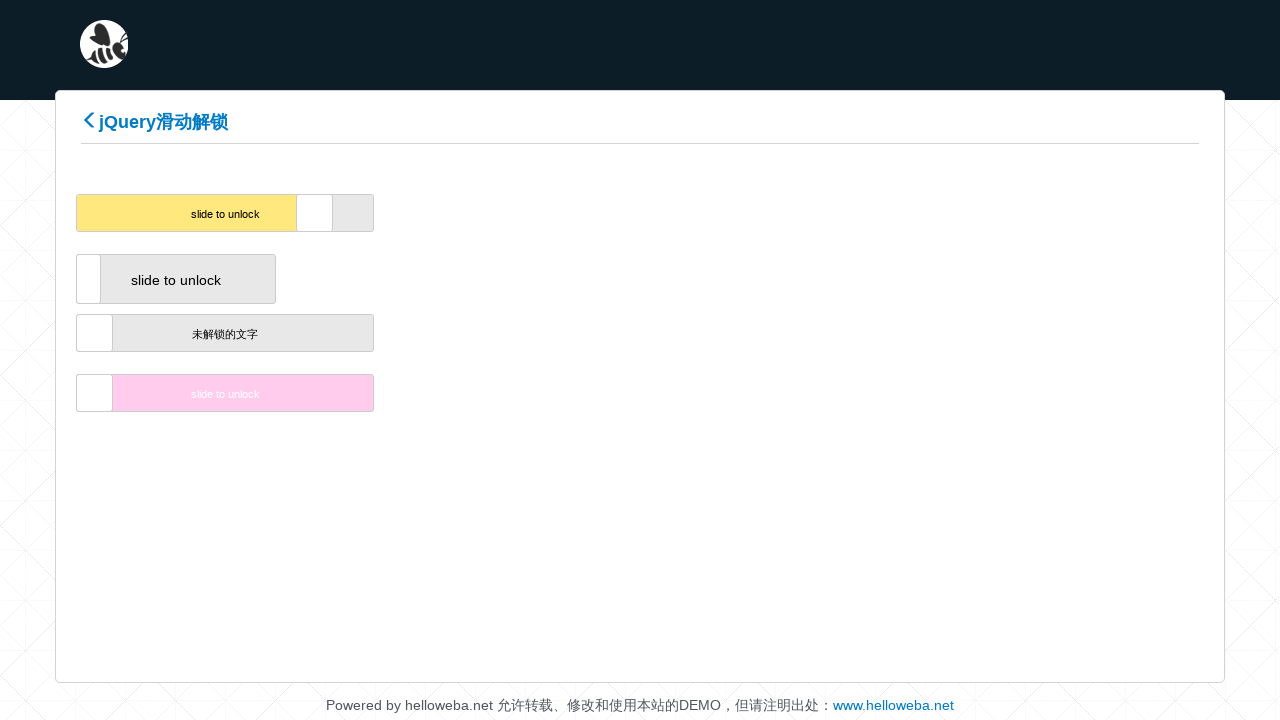

Waited 10ms during drag animation
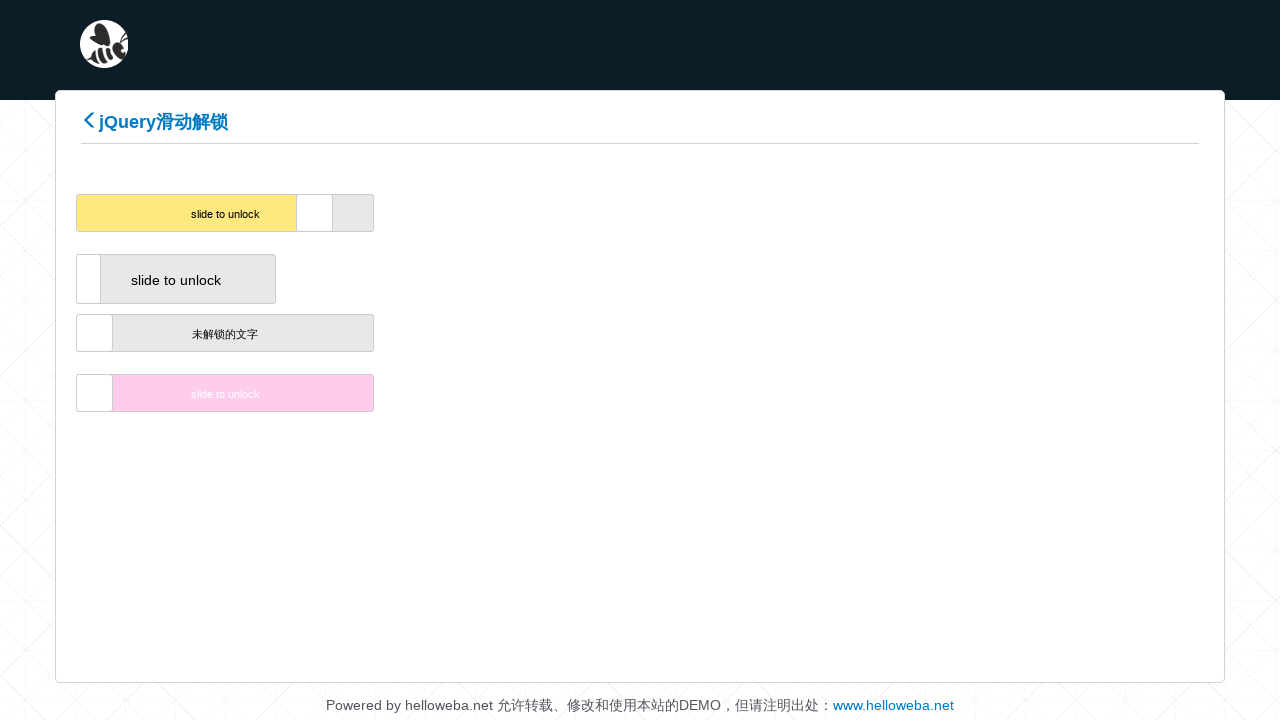

Dragged slider 240 pixels to the right at (324, 213)
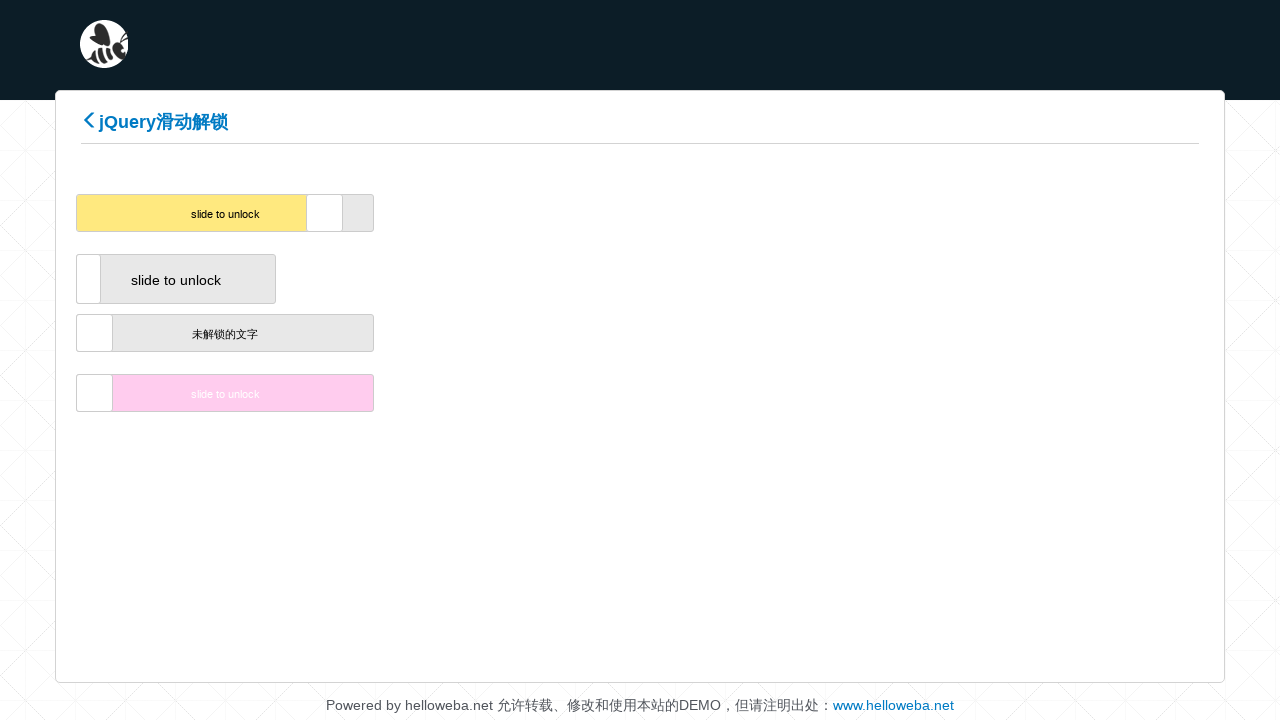

Waited 10ms during drag animation
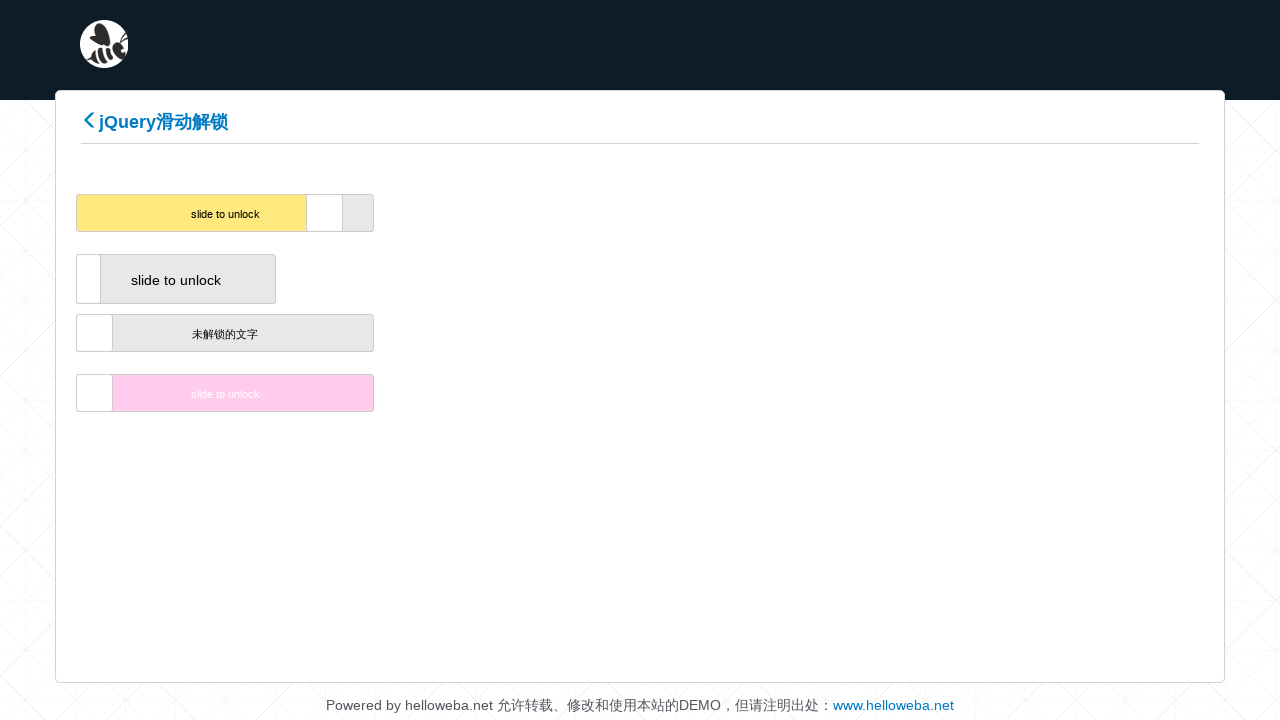

Dragged slider 250 pixels to the right at (334, 213)
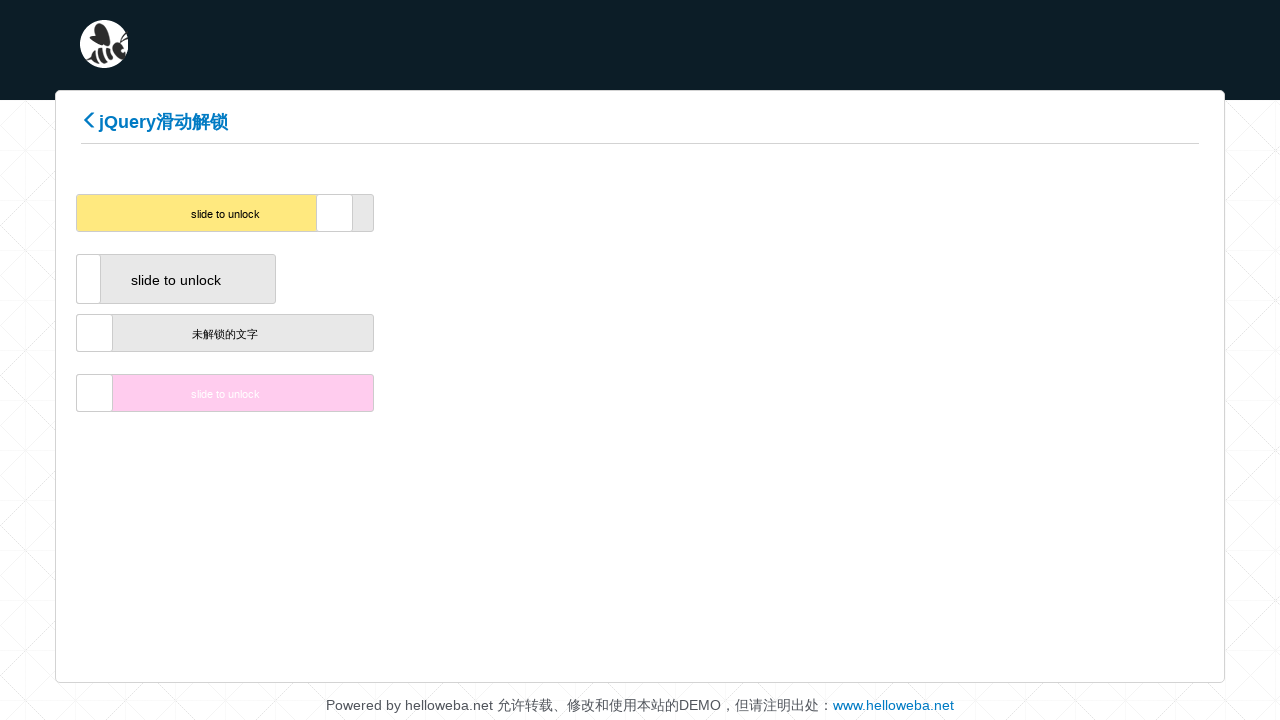

Waited 10ms during drag animation
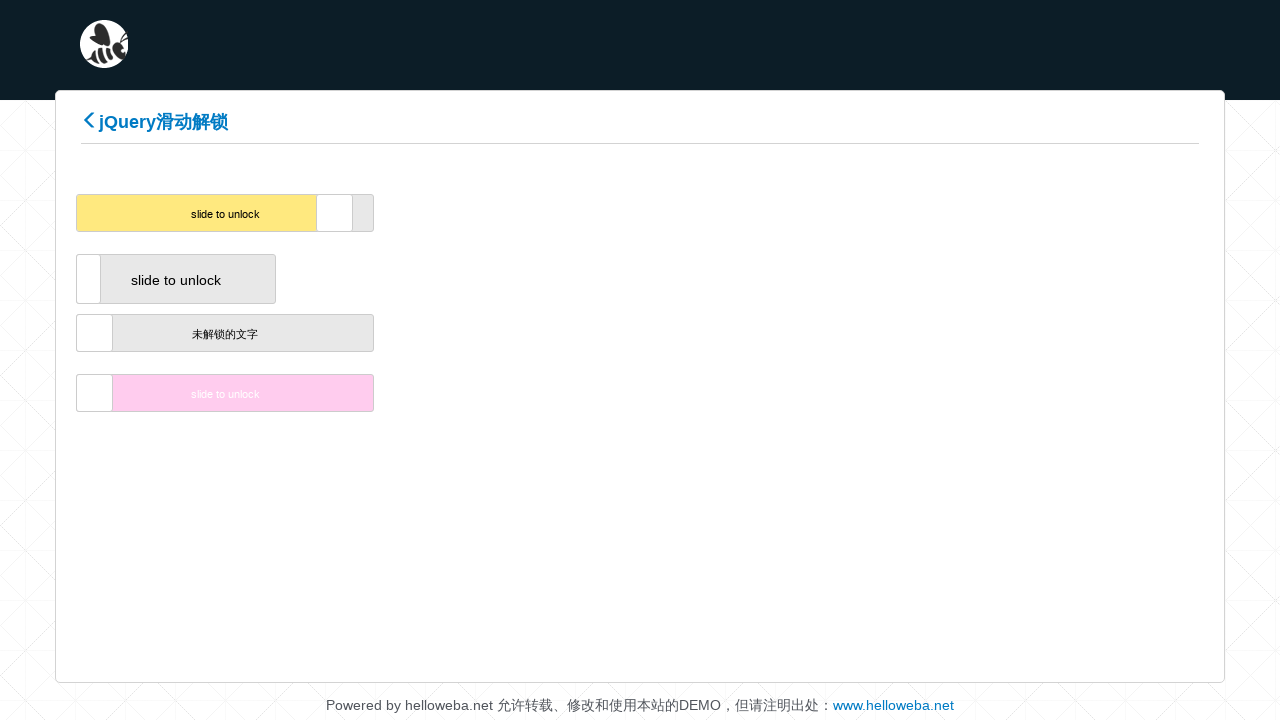

Dragged slider 260 pixels to the right at (344, 213)
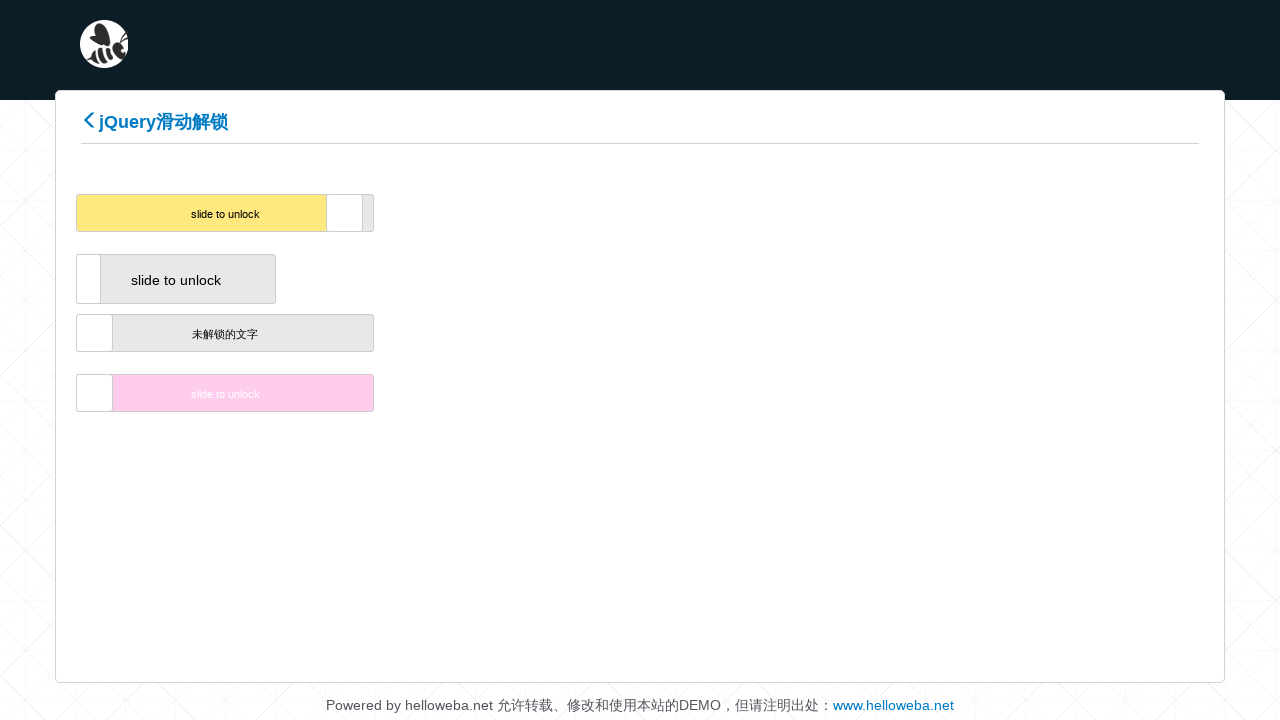

Waited 10ms during drag animation
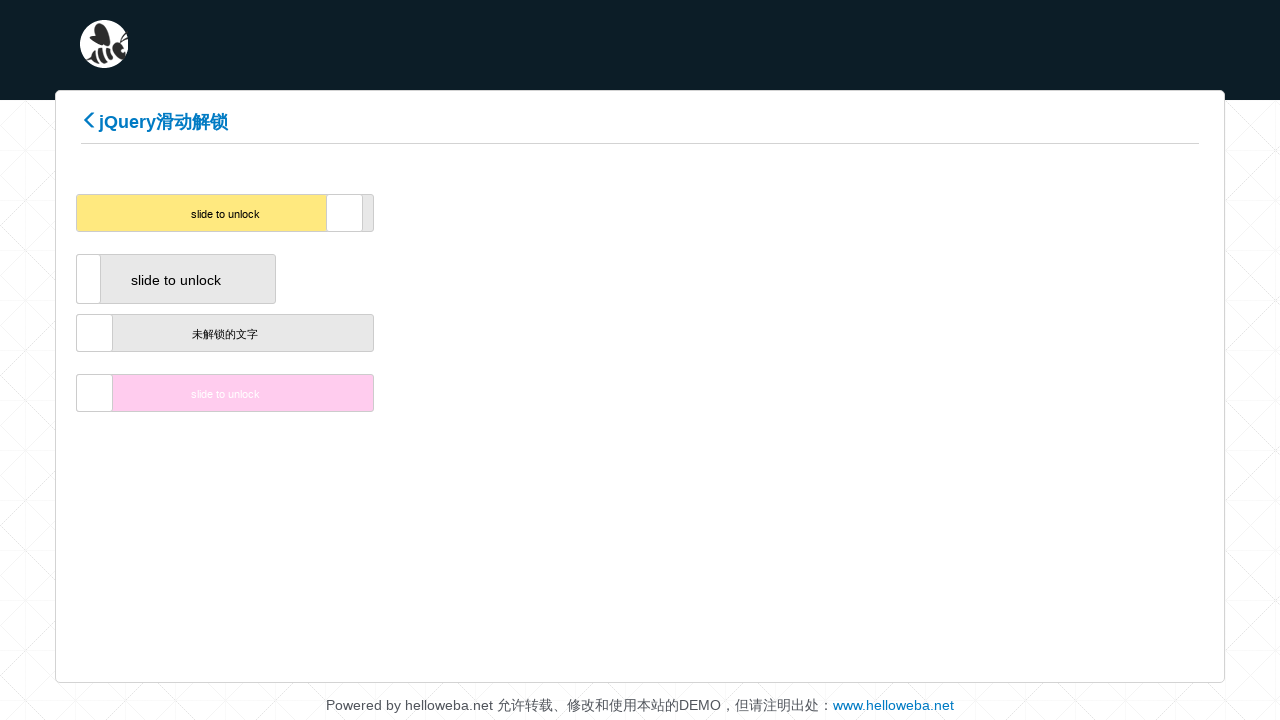

Dragged slider 270 pixels to the right at (354, 213)
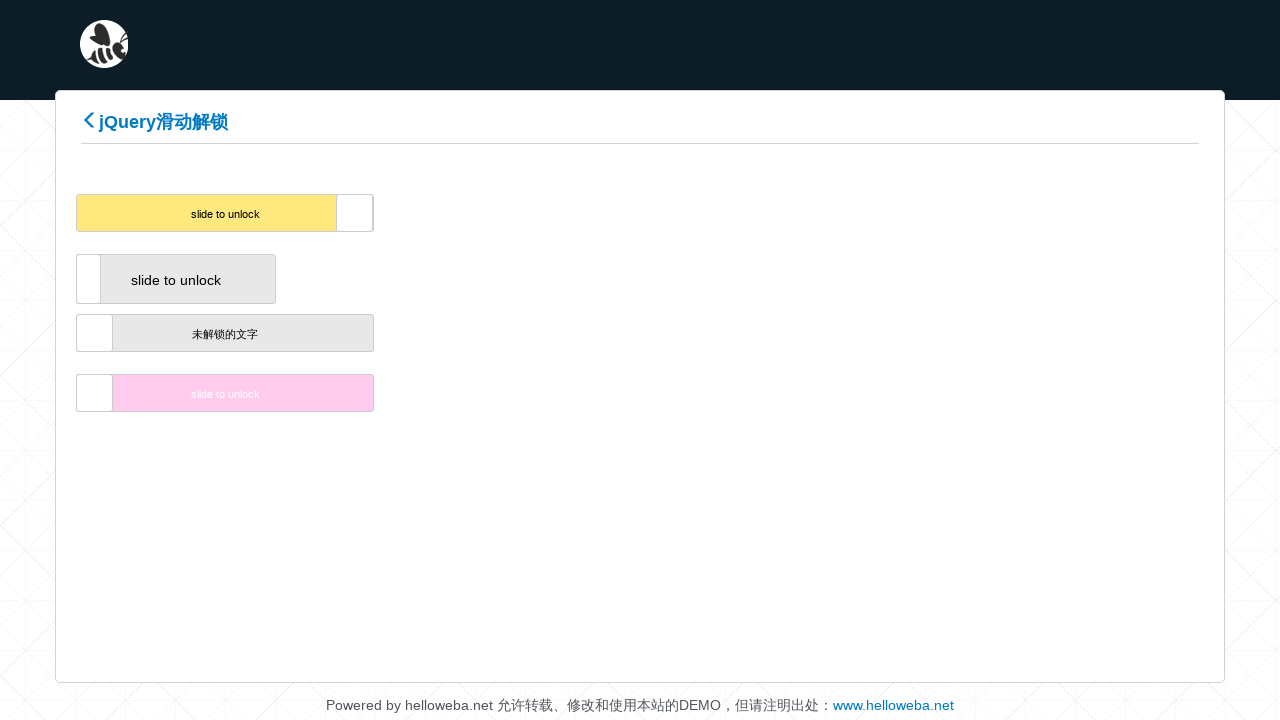

Waited 10ms during drag animation
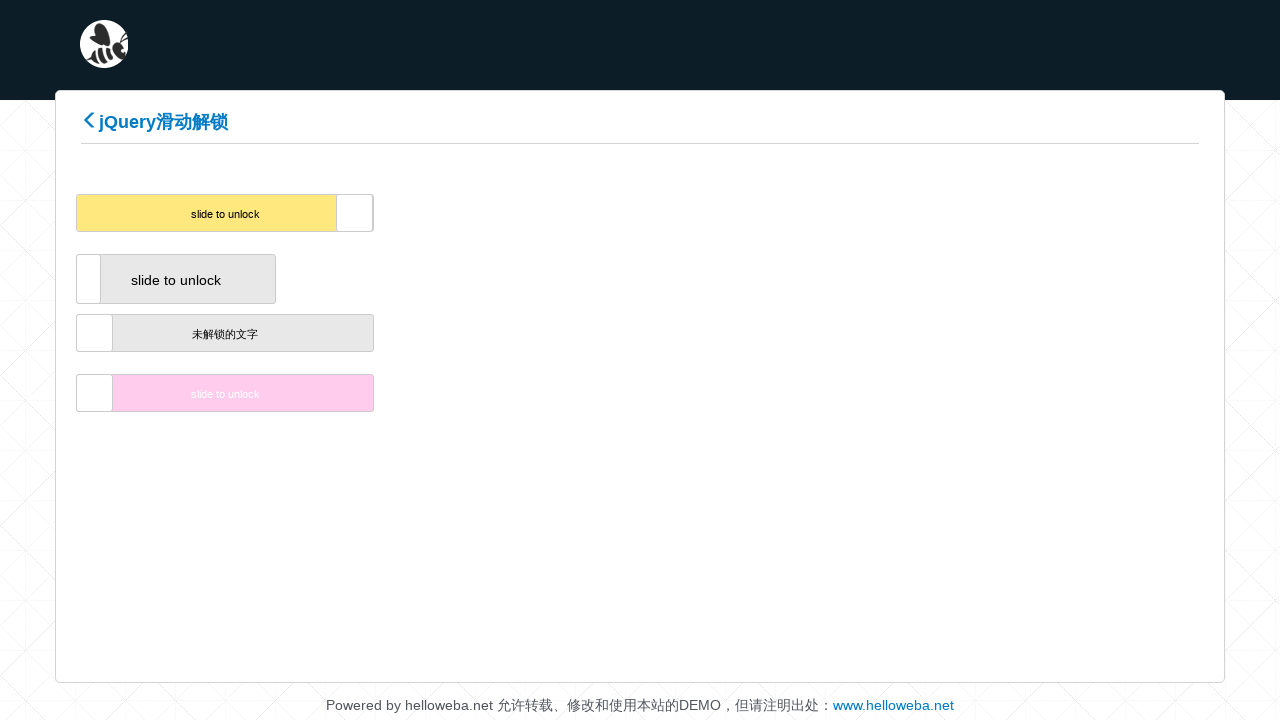

Dragged slider 280 pixels to the right at (364, 213)
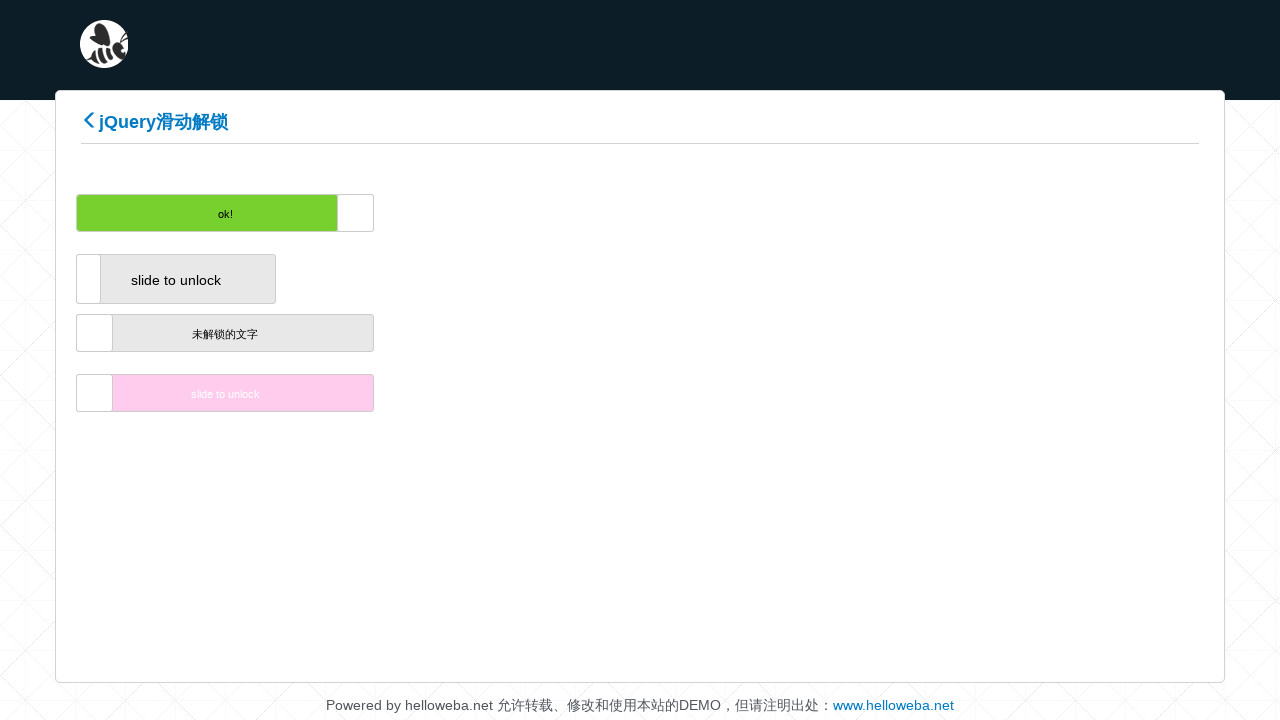

Waited 10ms during drag animation
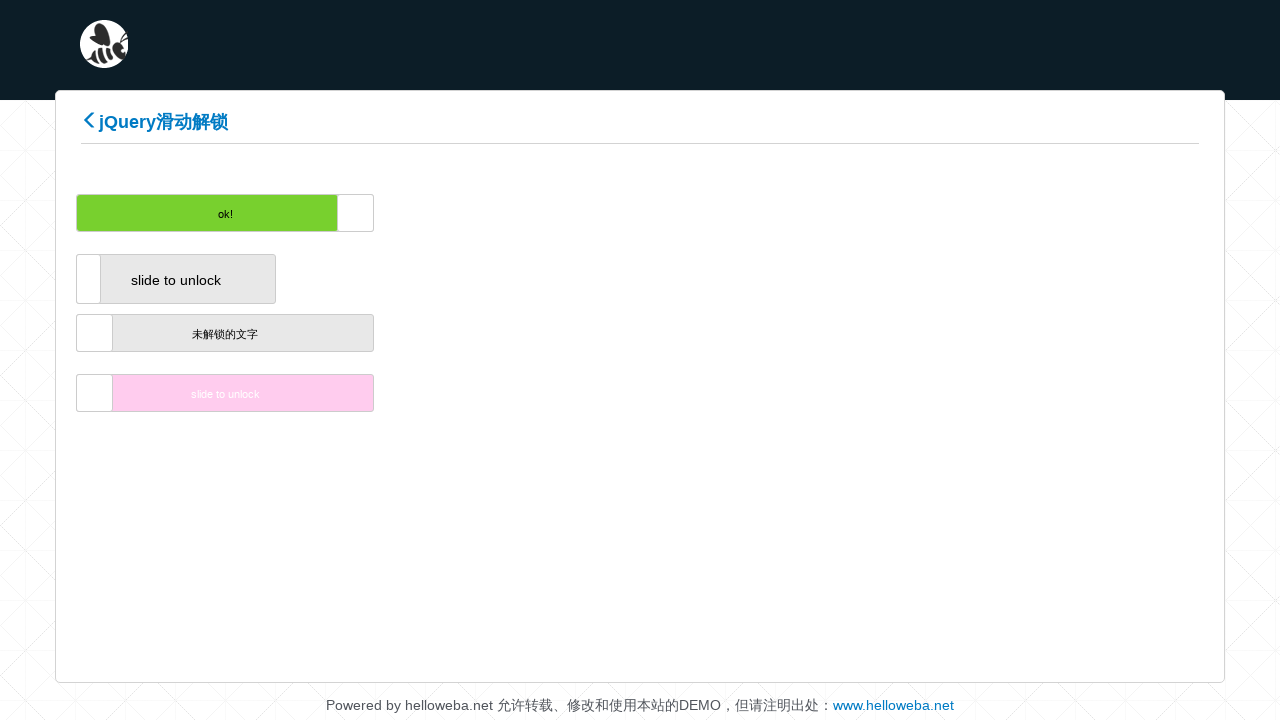

Dragged slider 290 pixels to the right at (374, 213)
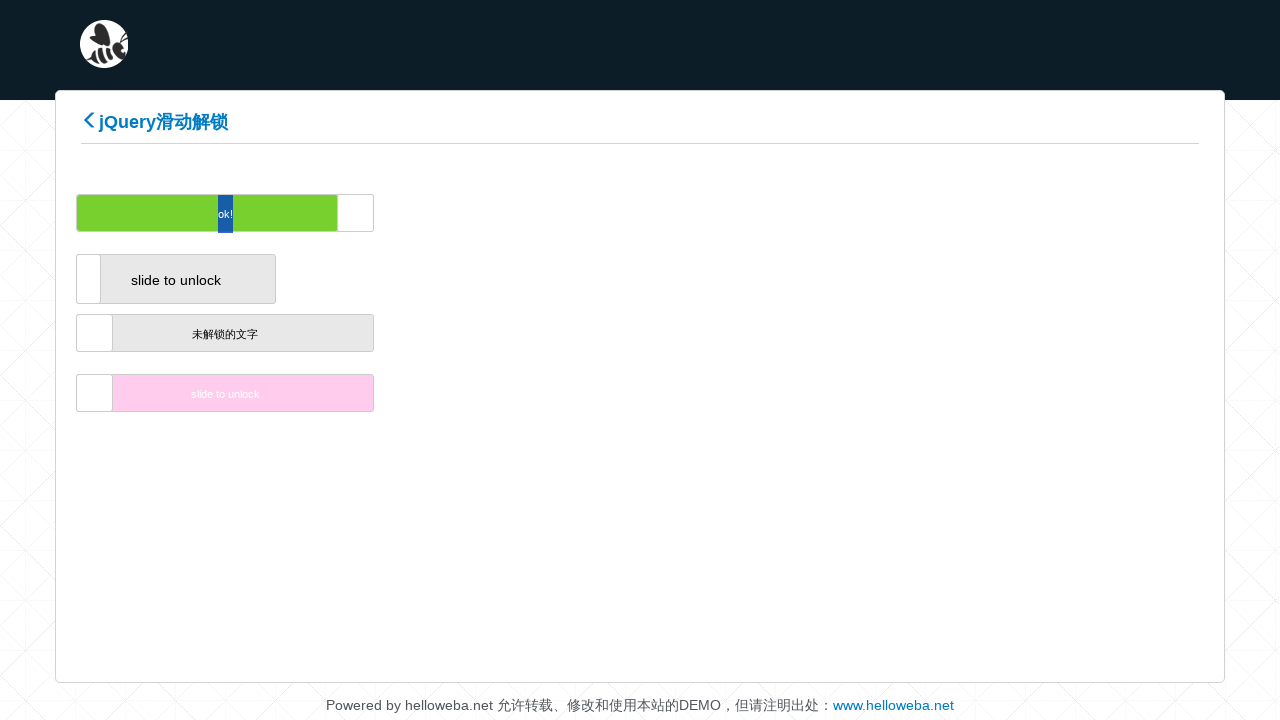

Waited 10ms during drag animation
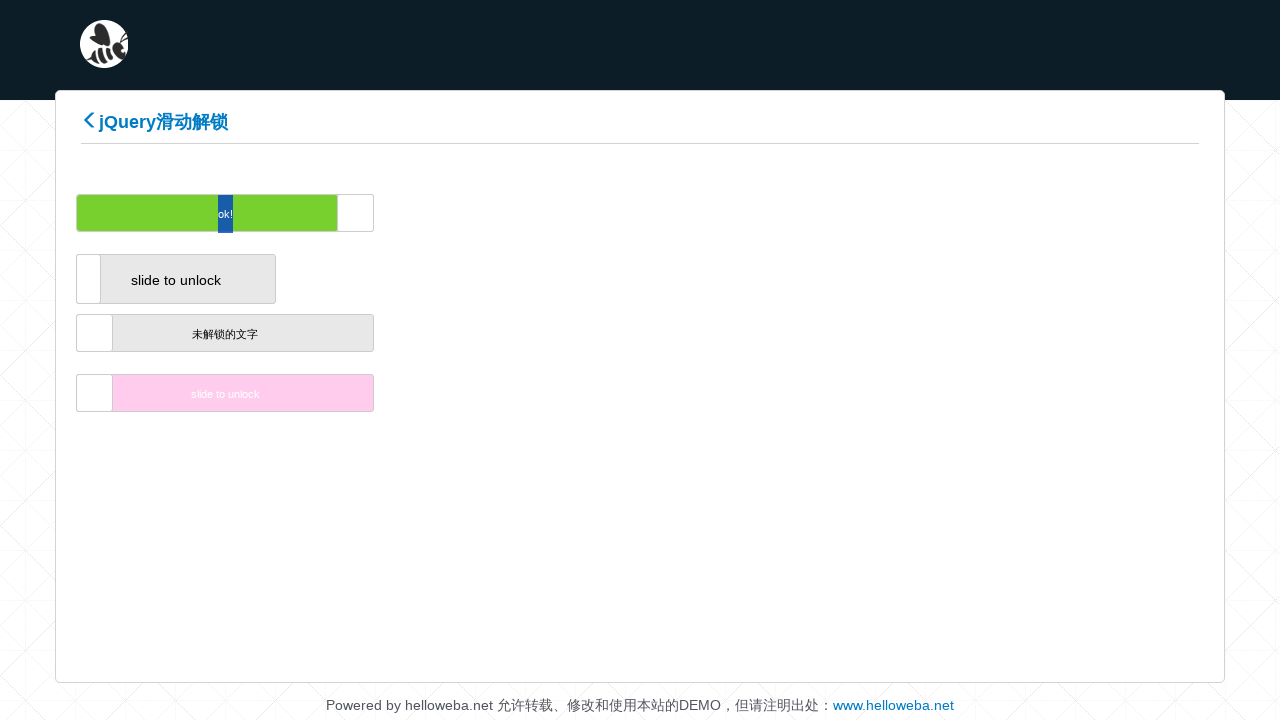

Dragged slider 300 pixels to the right at (384, 213)
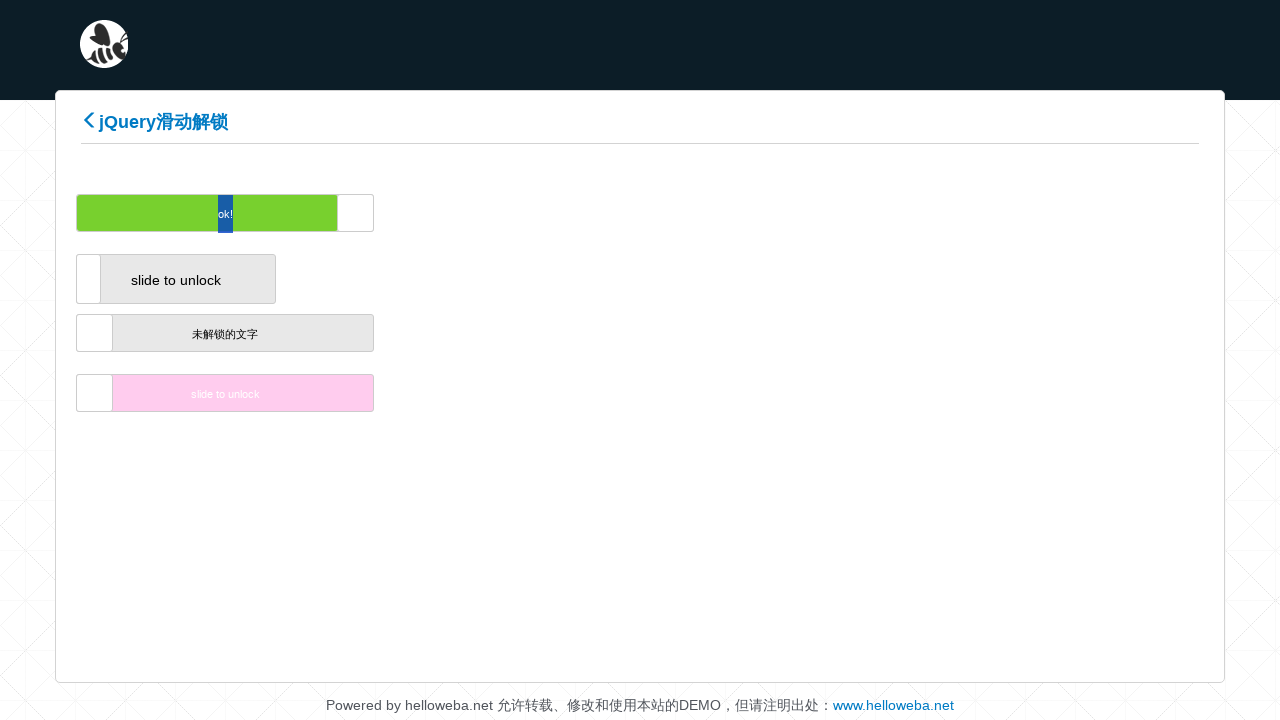

Waited 10ms during drag animation
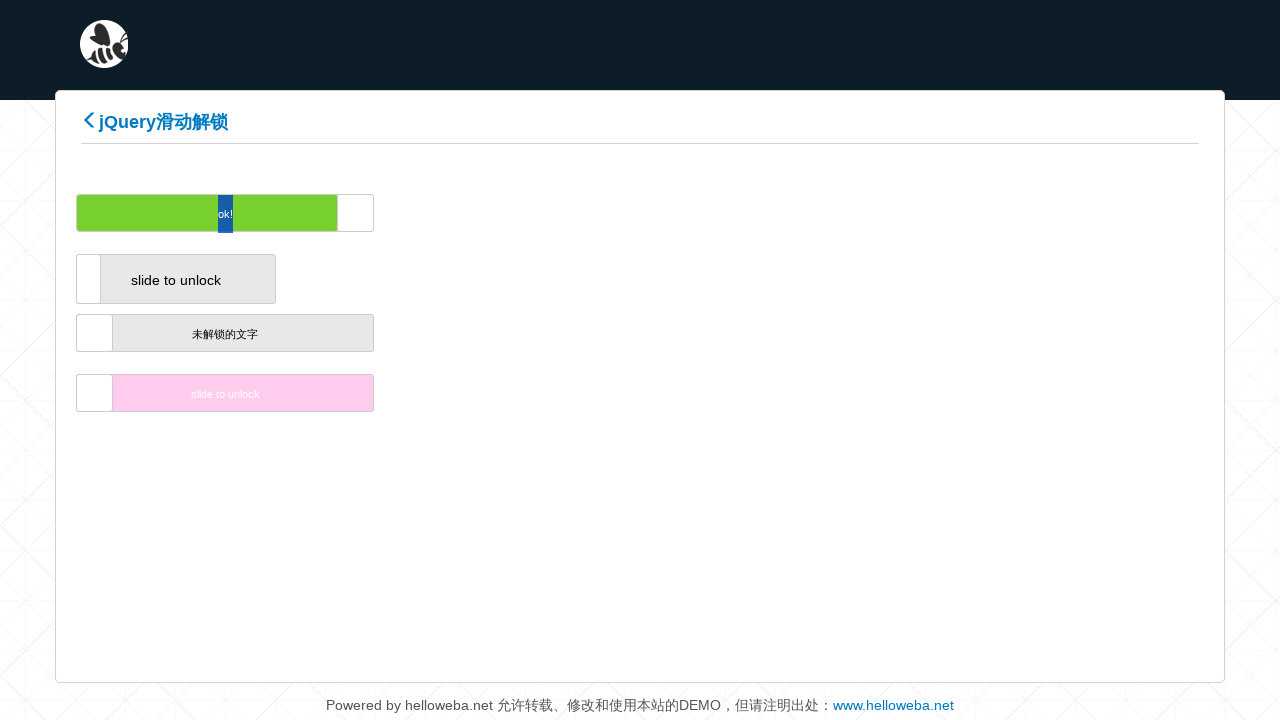

Released mouse button to complete drag action at (384, 213)
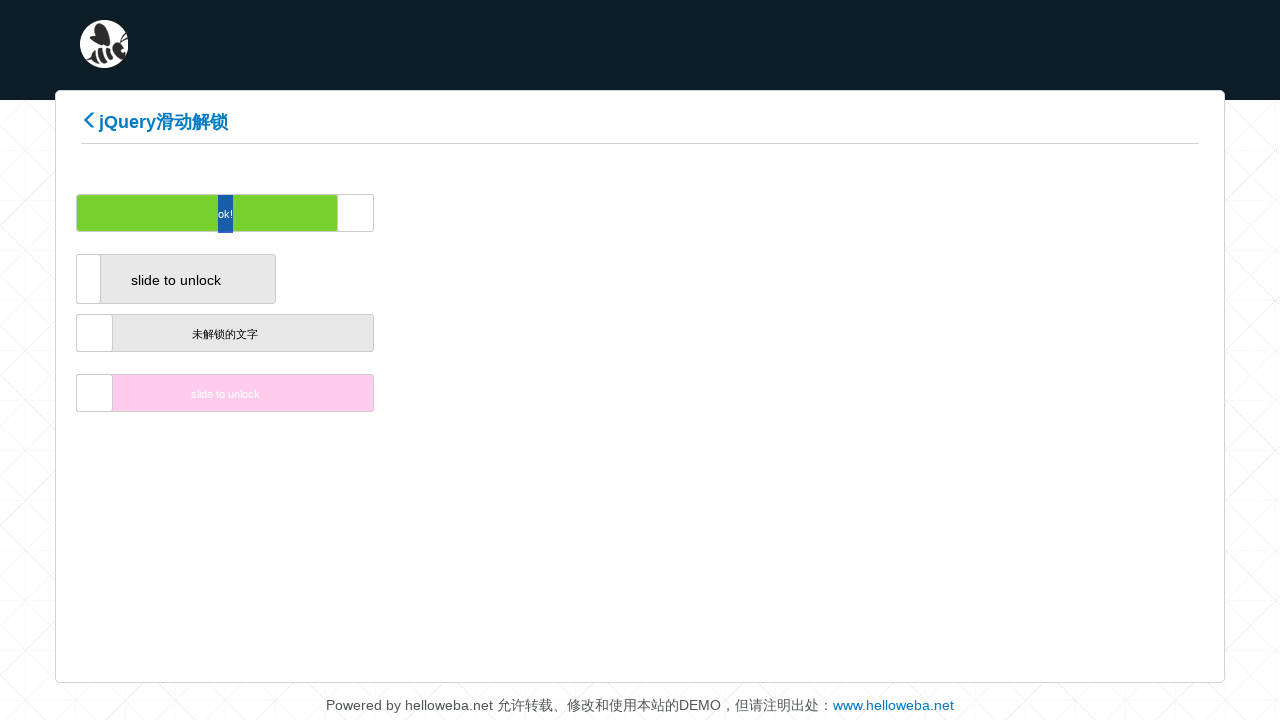

Set up handler to accept success dialog
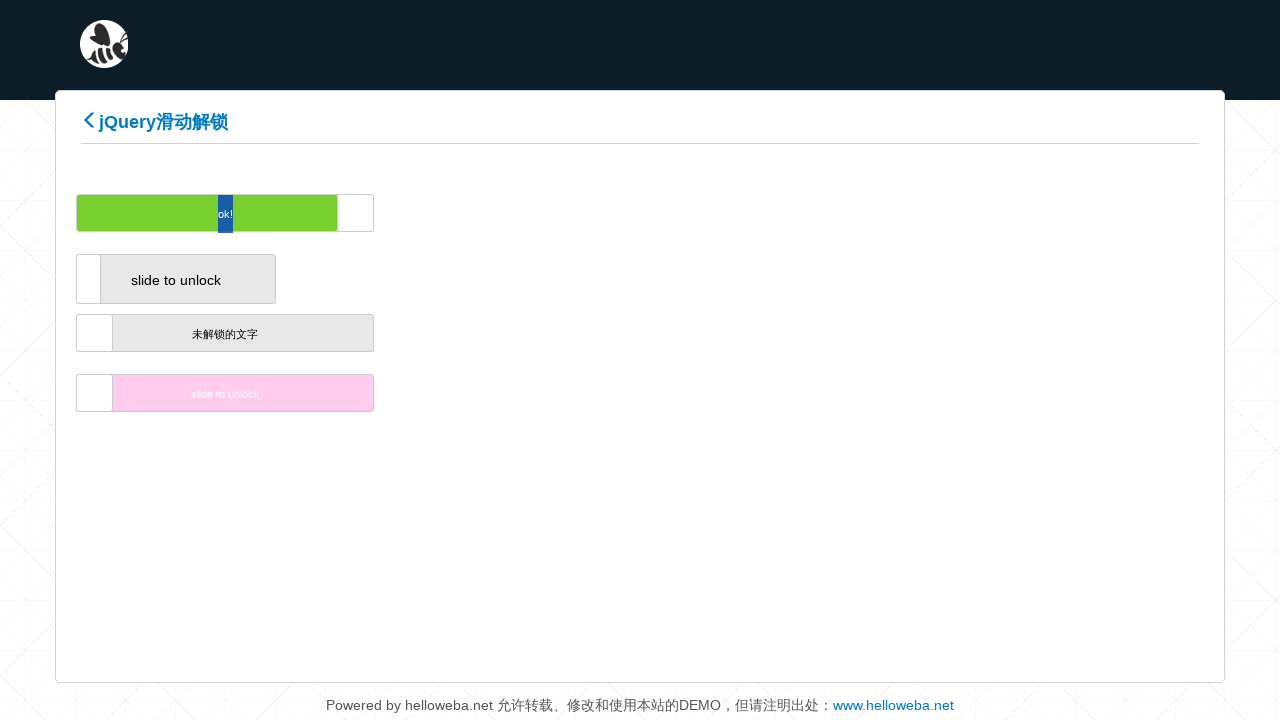

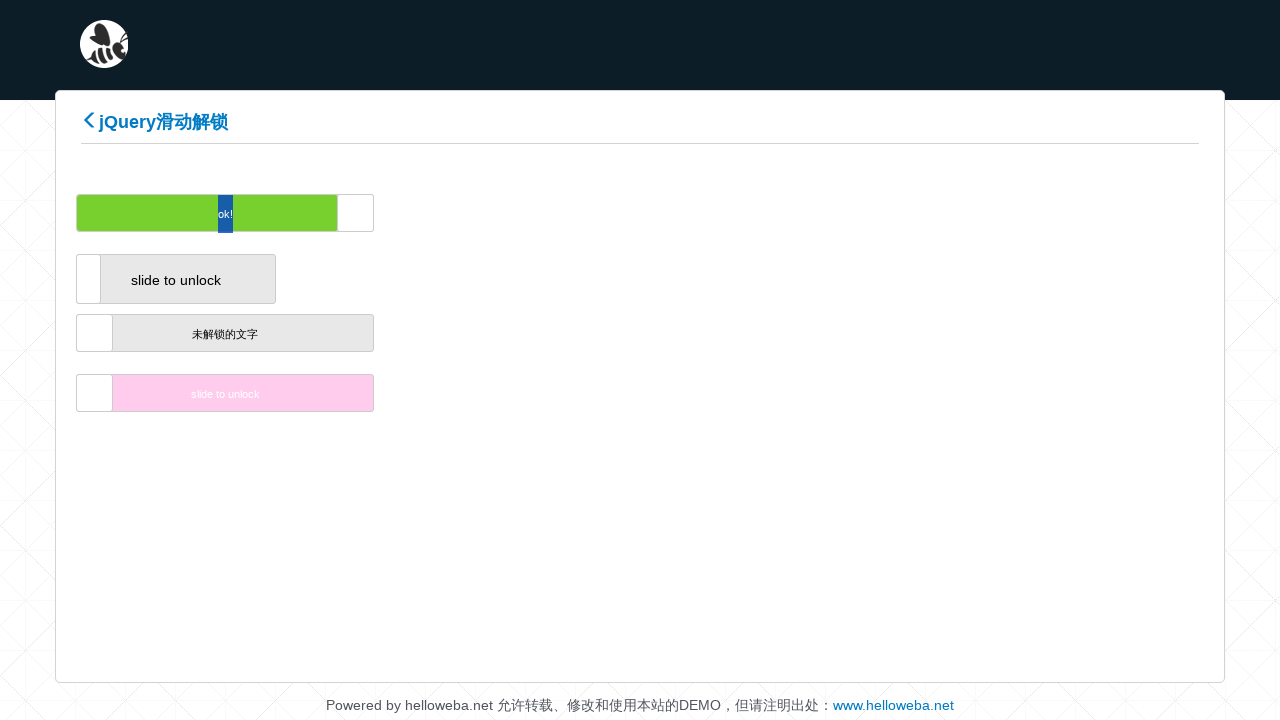